Tests that a number input field does not accept letter characters (except 'e' which is valid for scientific notation)

Starting URL: https://the-internet.herokuapp.com/inputs

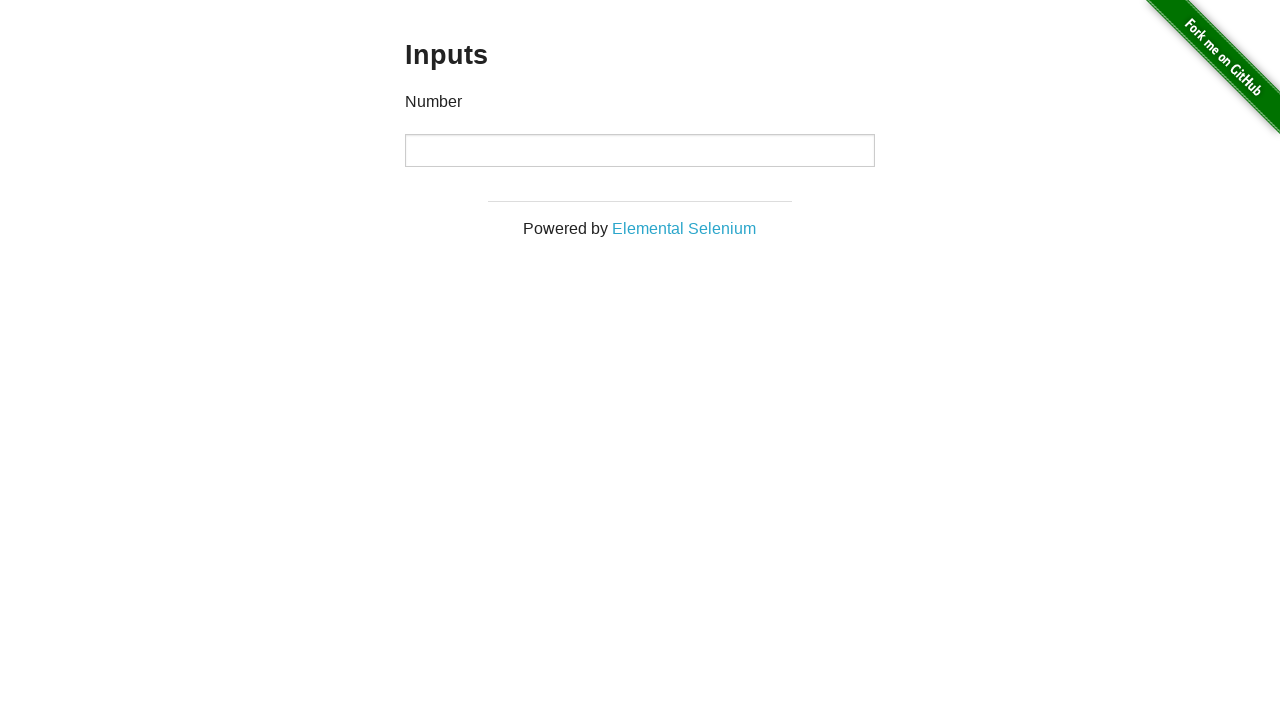

Navigated to the-internet.herokuapp.com/inputs
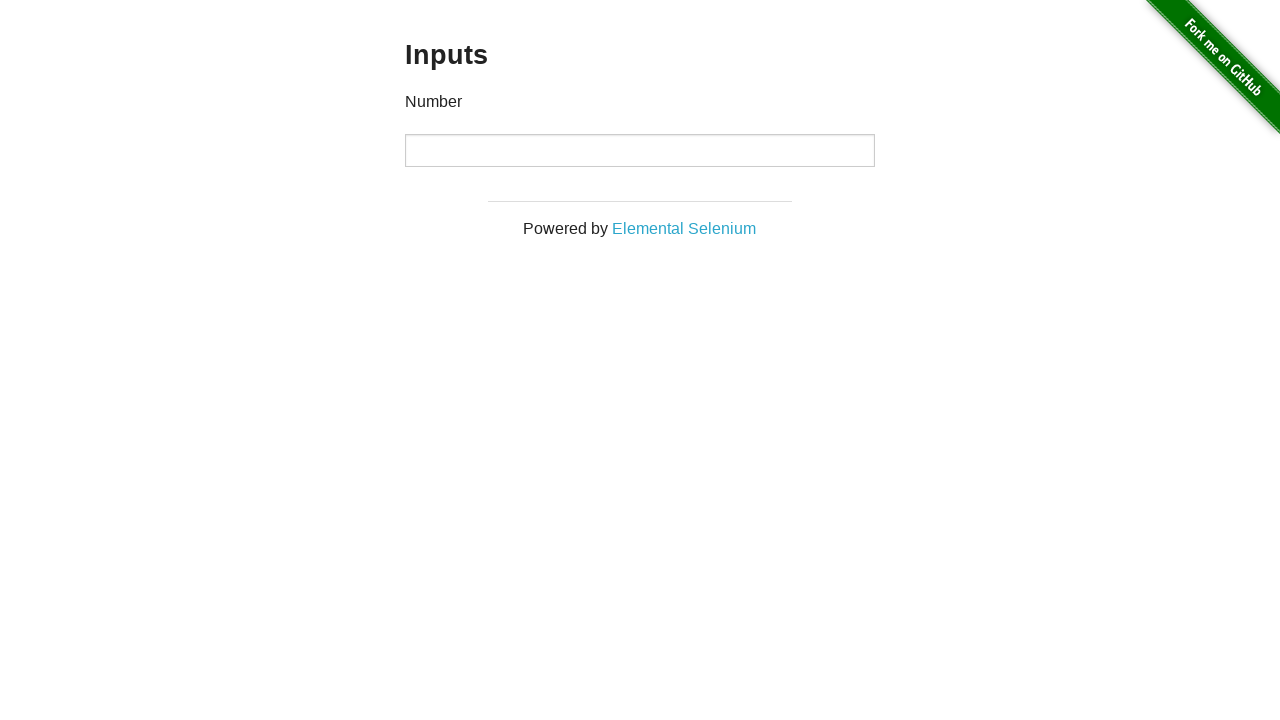

Cleared the number input field on input[type='number']
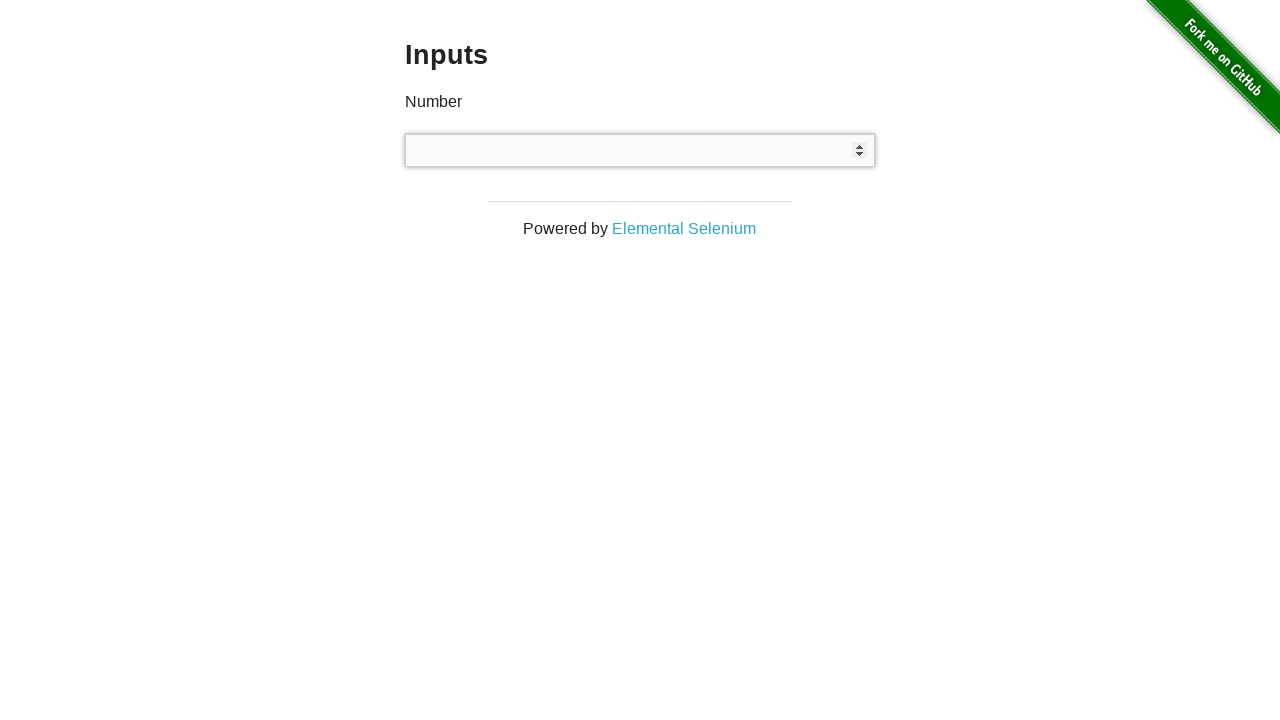

Attempted to type letter 'a' into number input field on input[type='number']
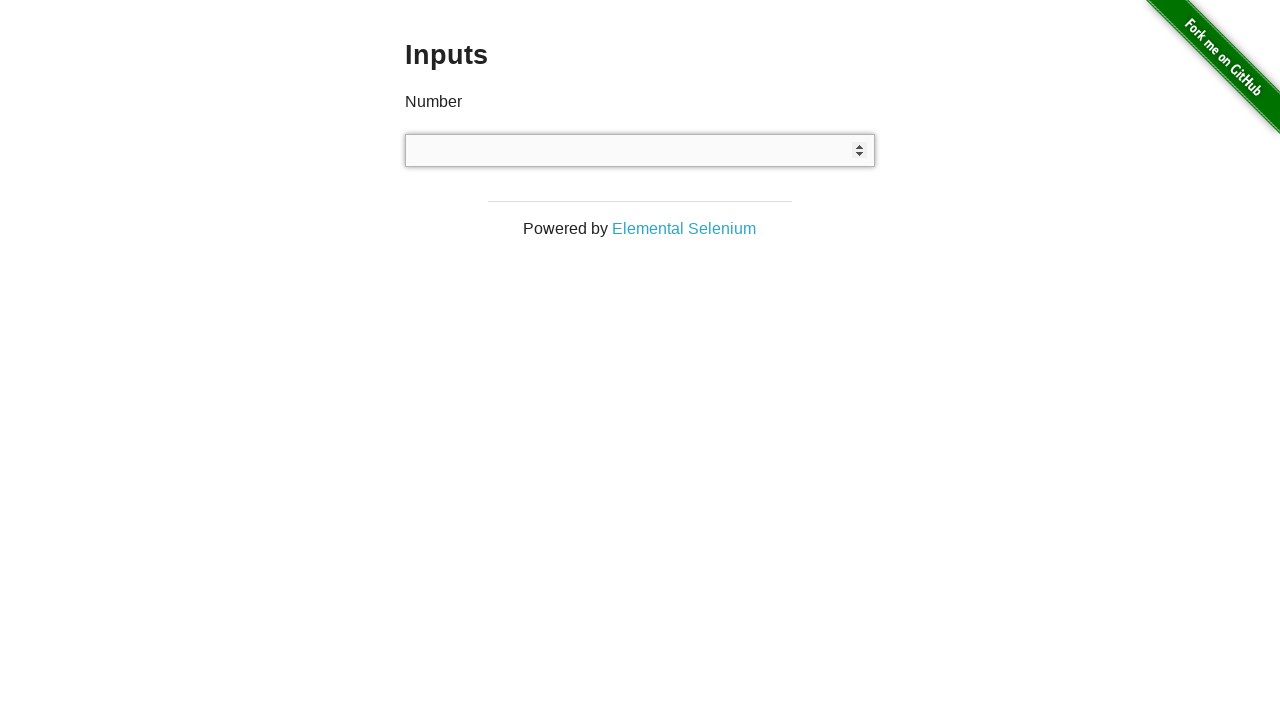

Cleared the number input field on input[type='number']
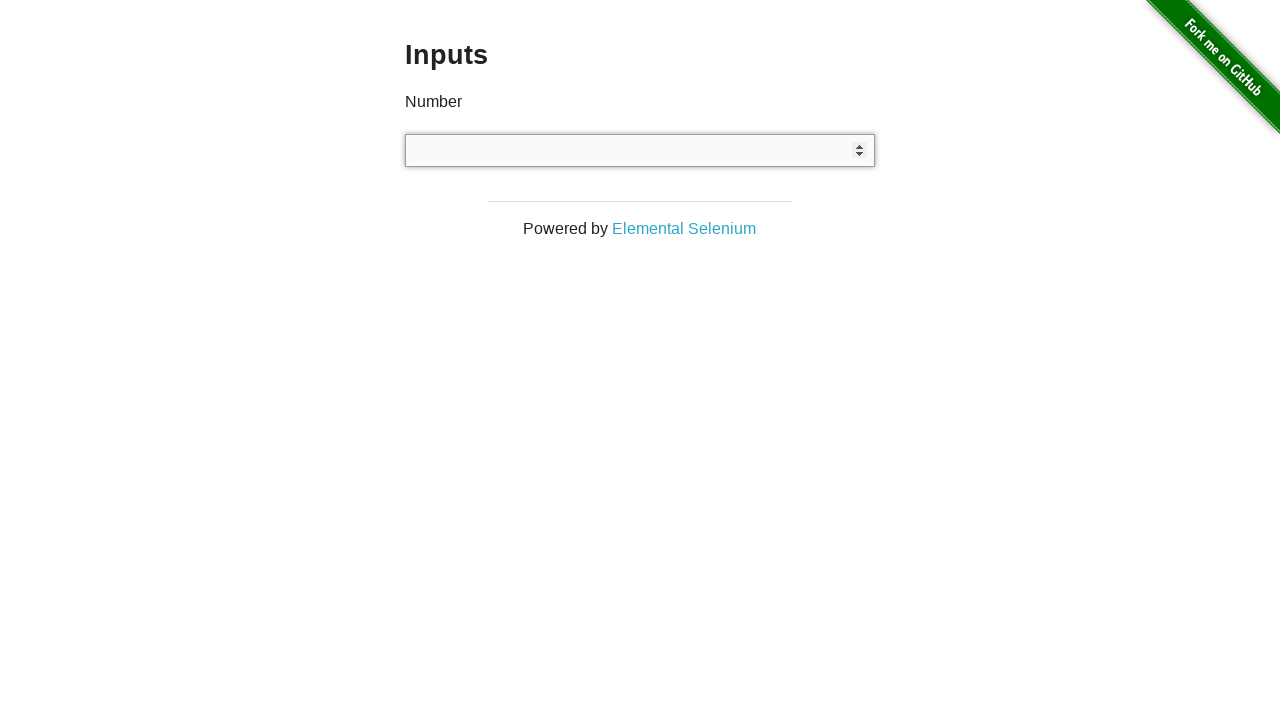

Attempted to type letter 'b' into number input field on input[type='number']
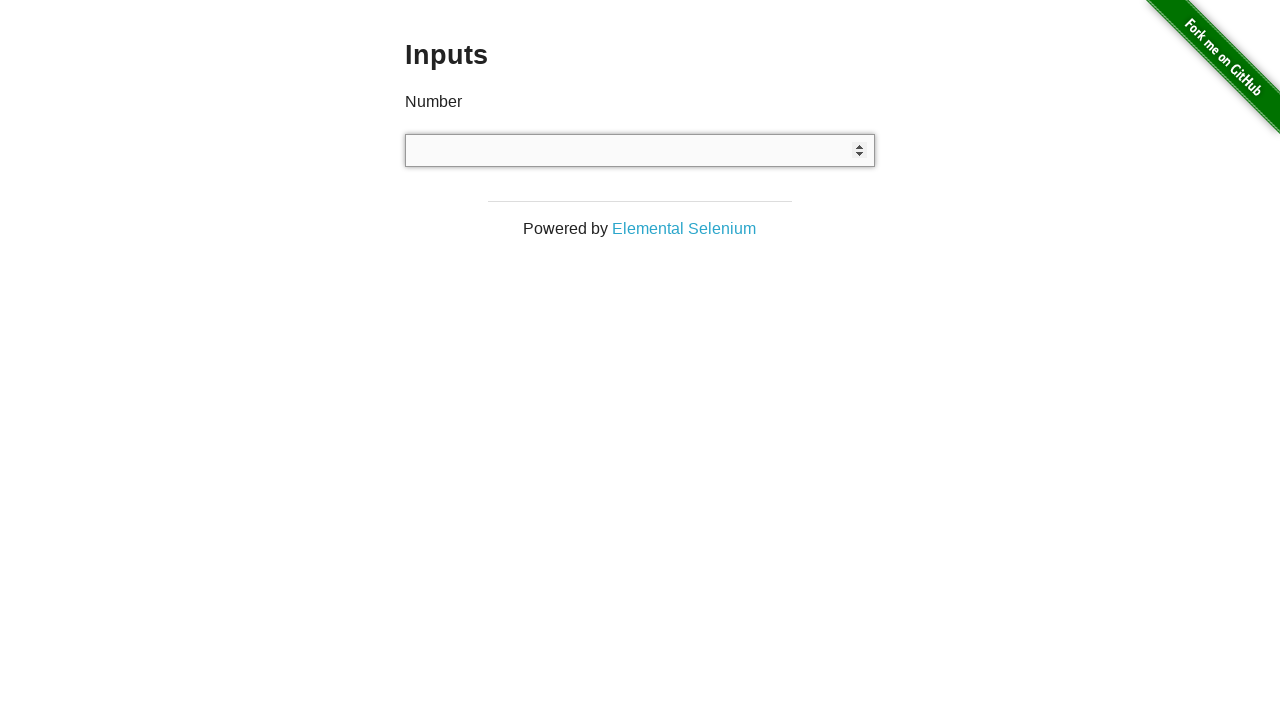

Cleared the number input field on input[type='number']
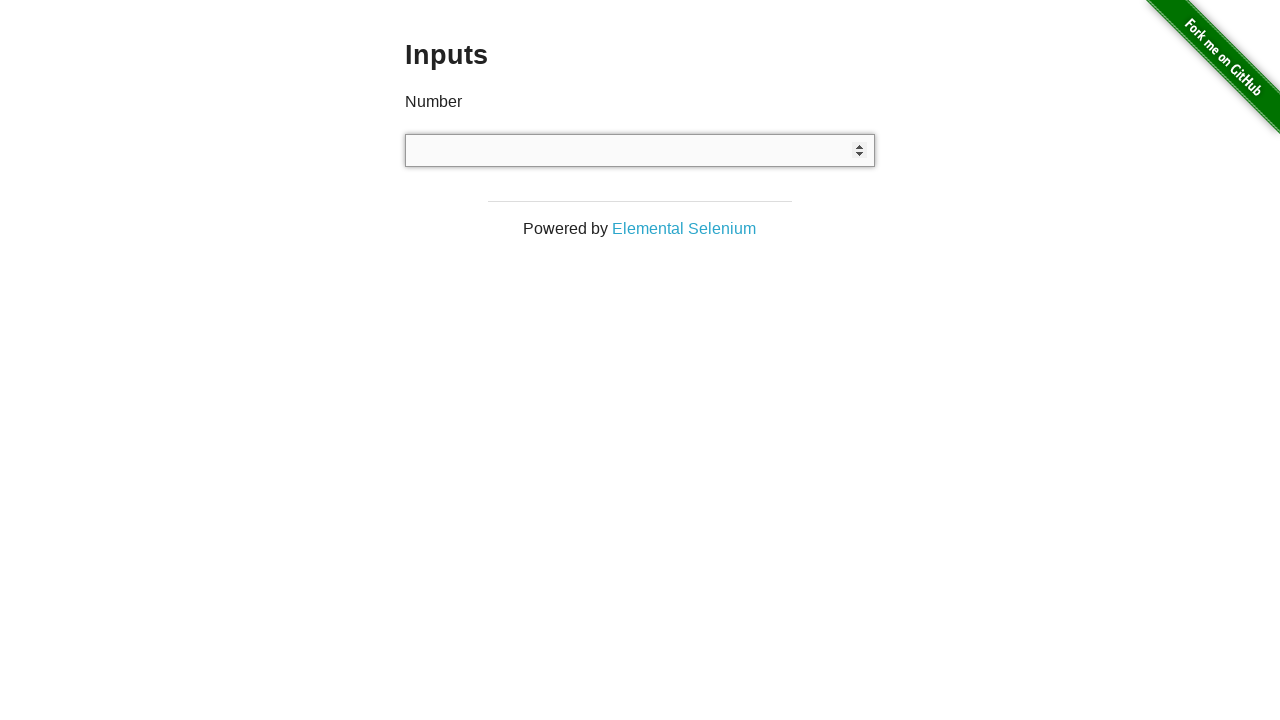

Attempted to type letter 'c' into number input field on input[type='number']
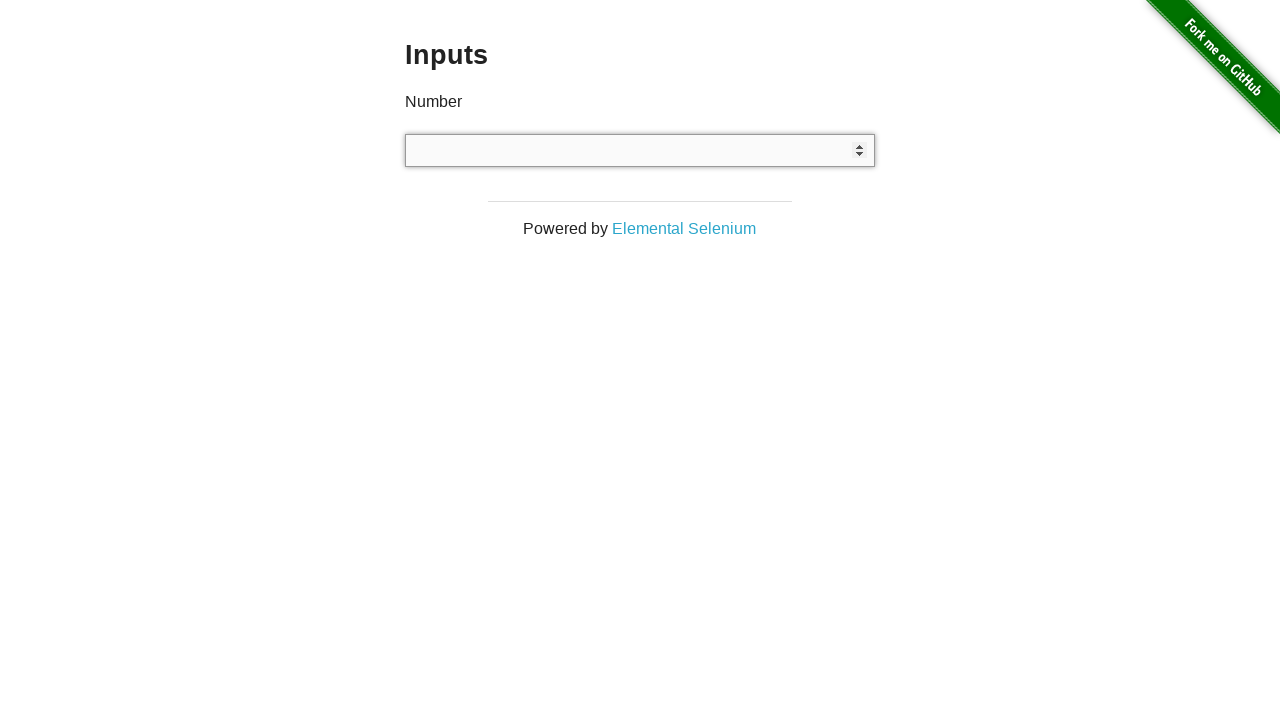

Cleared the number input field on input[type='number']
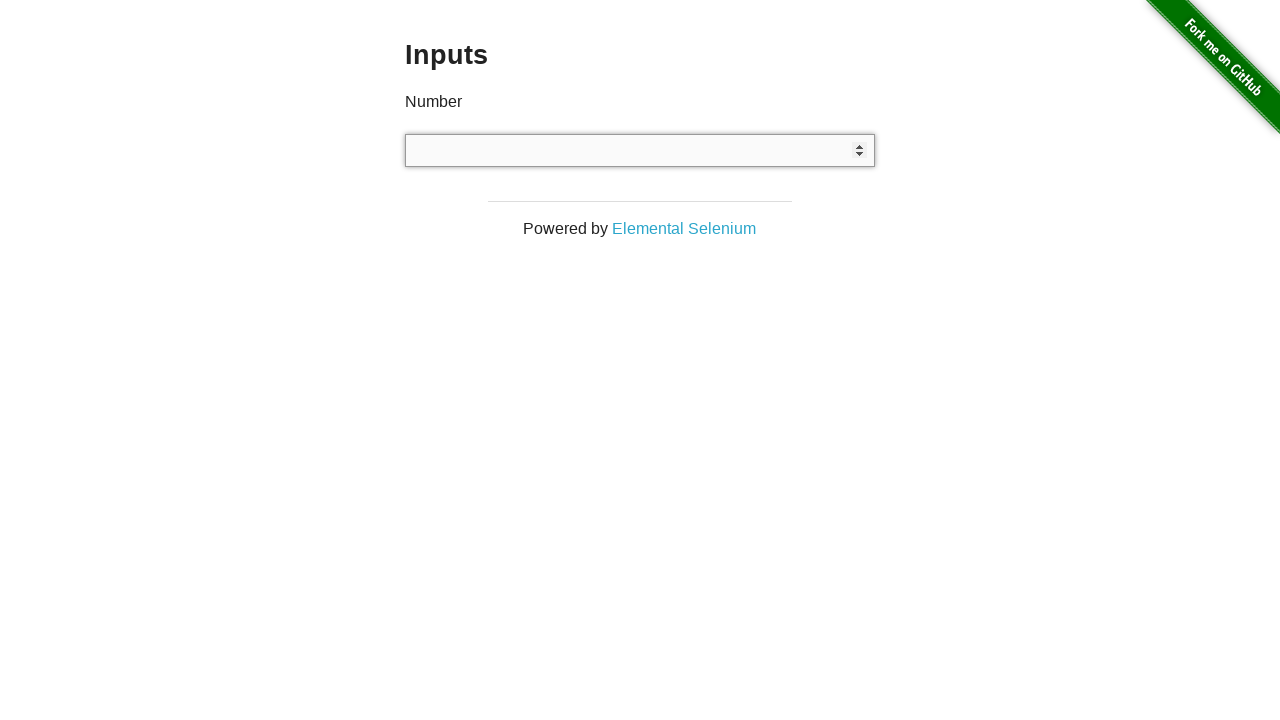

Attempted to type letter 'd' into number input field on input[type='number']
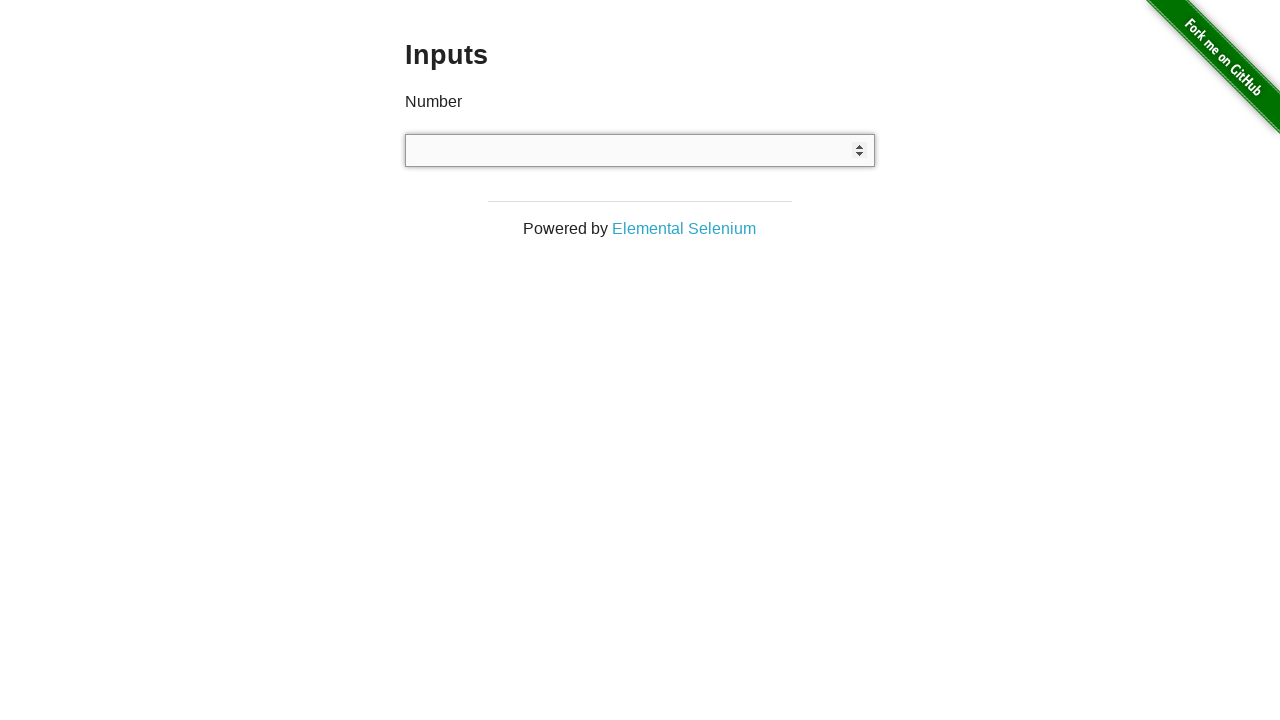

Cleared the number input field on input[type='number']
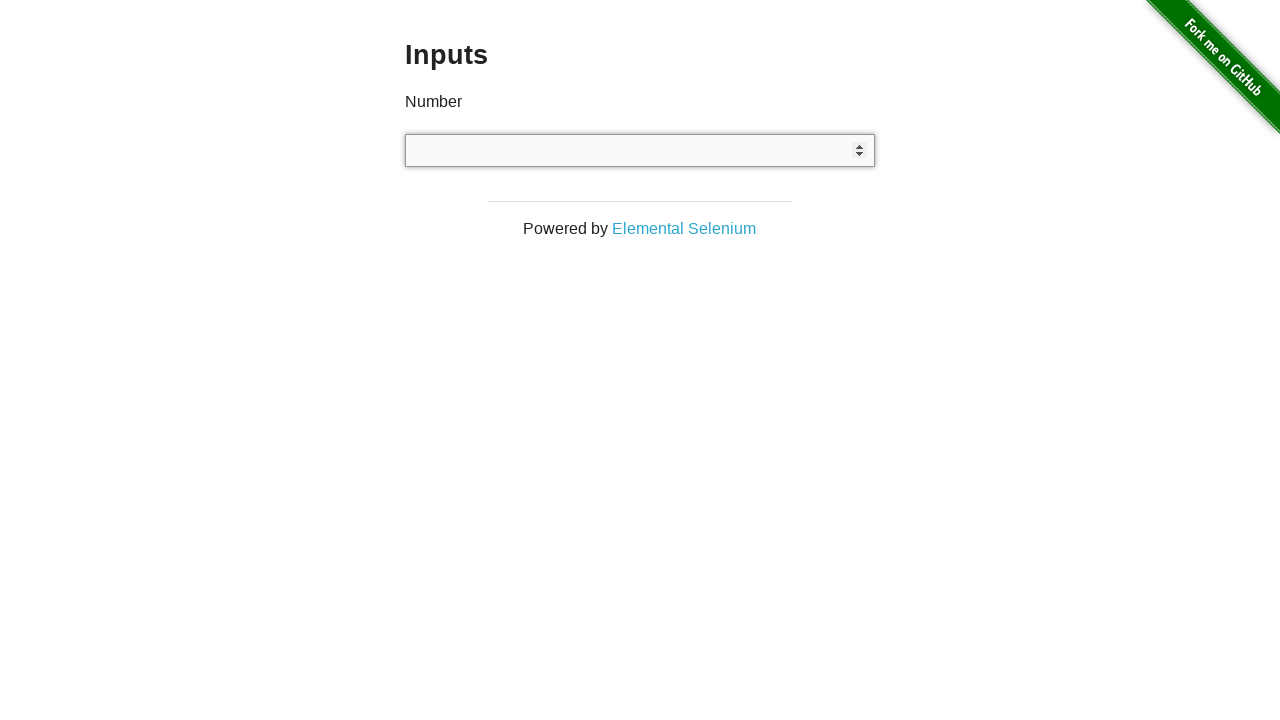

Attempted to type letter 'f' into number input field on input[type='number']
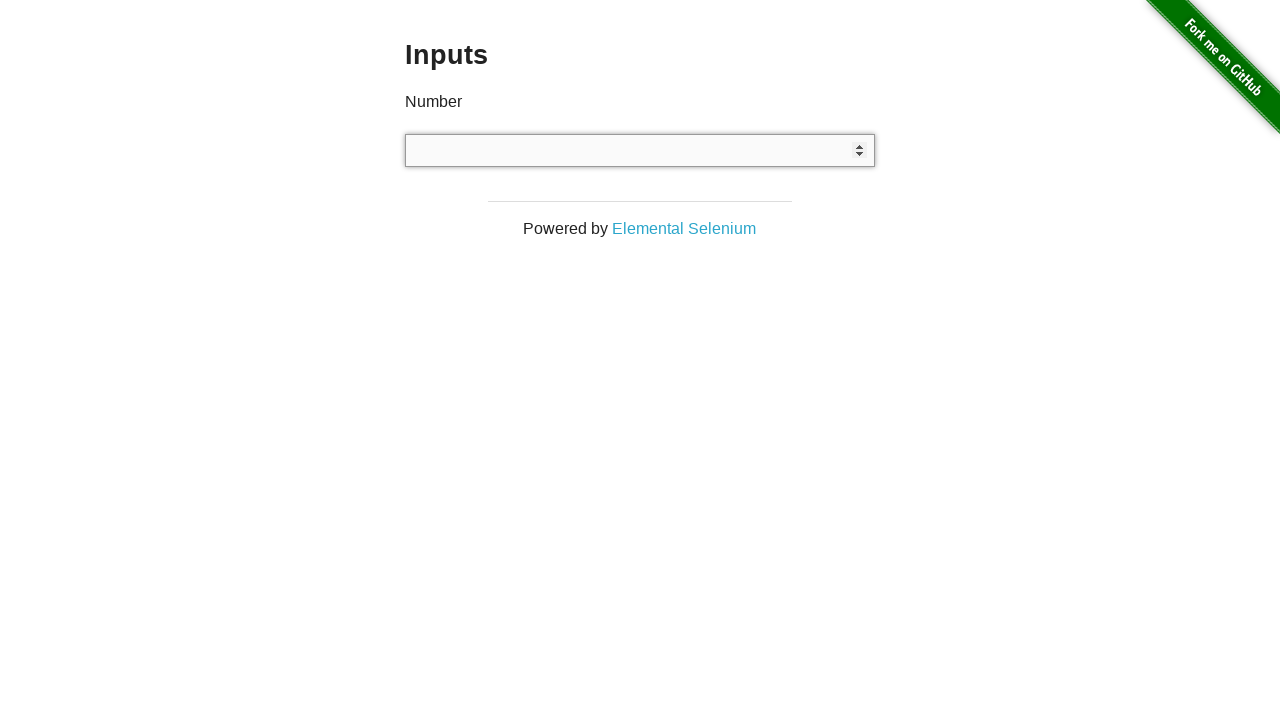

Cleared the number input field on input[type='number']
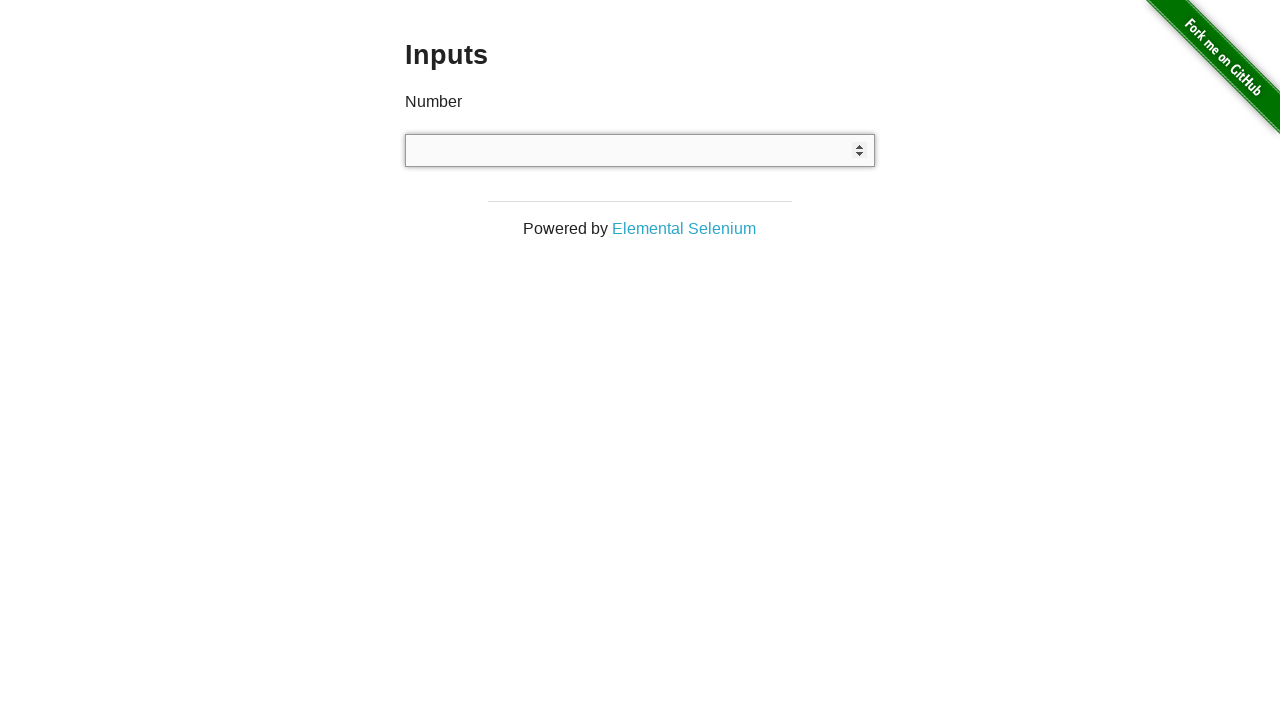

Attempted to type letter 'g' into number input field on input[type='number']
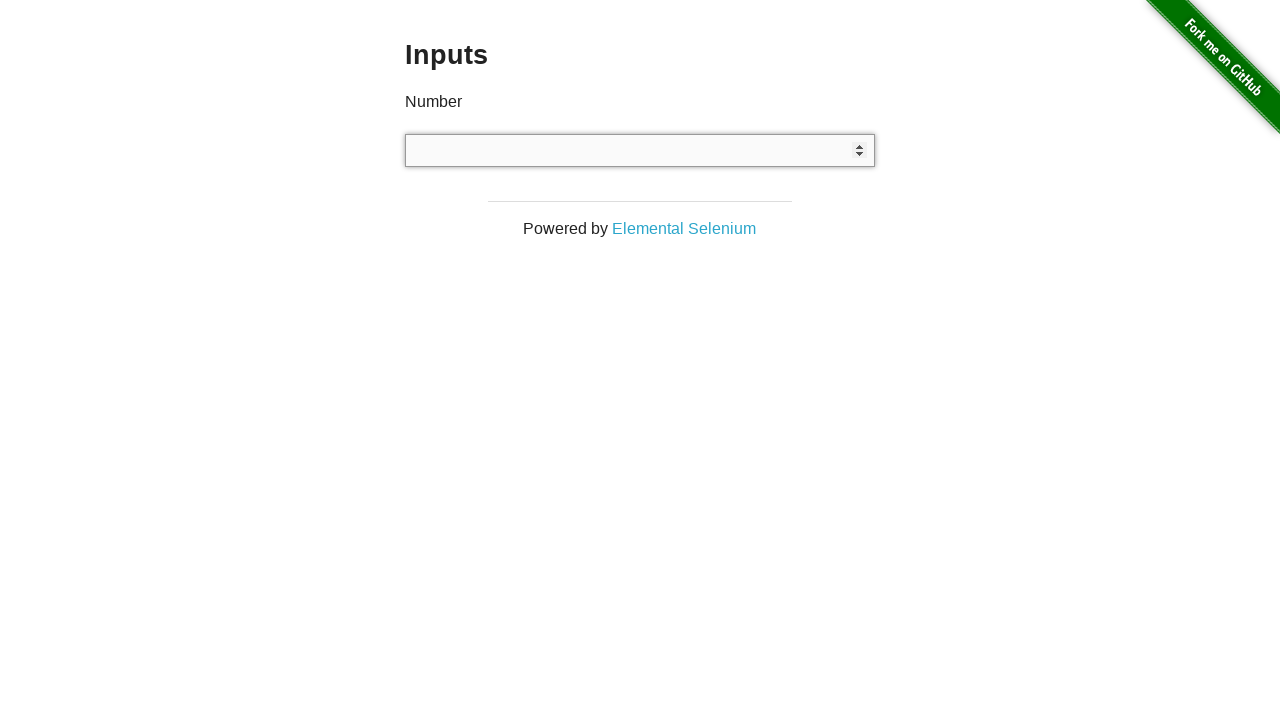

Cleared the number input field on input[type='number']
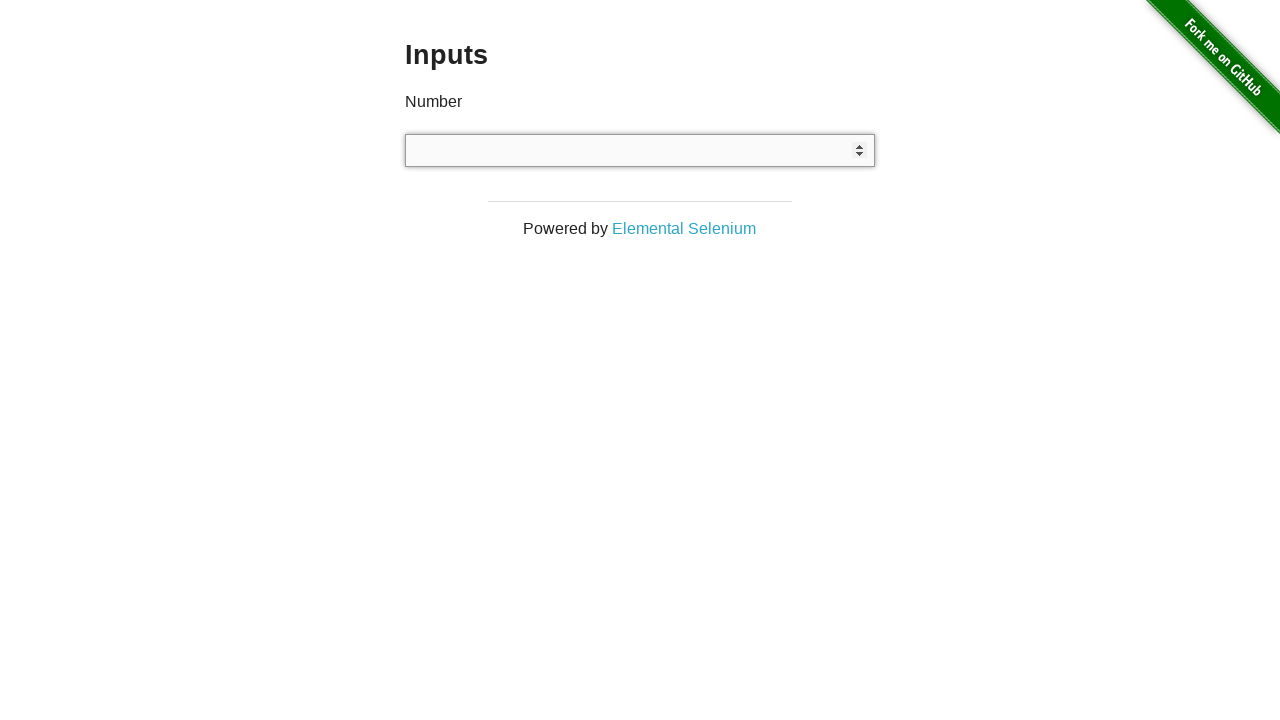

Attempted to type letter 'h' into number input field on input[type='number']
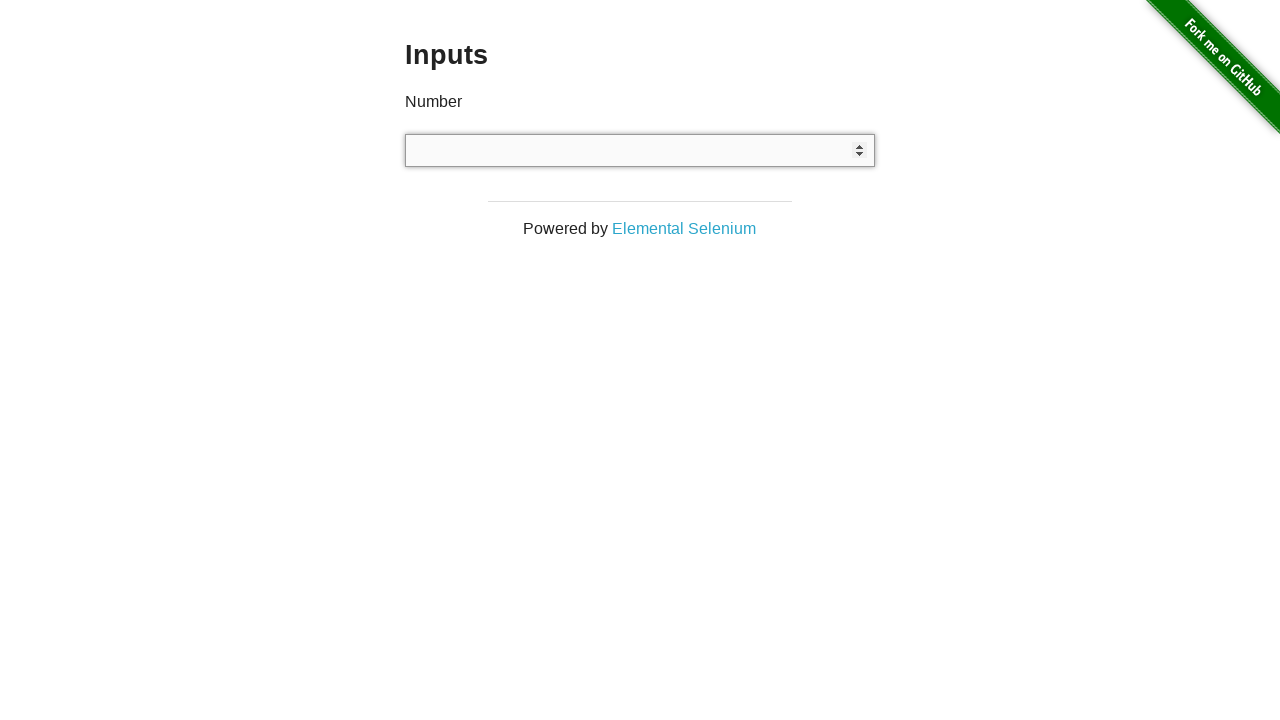

Cleared the number input field on input[type='number']
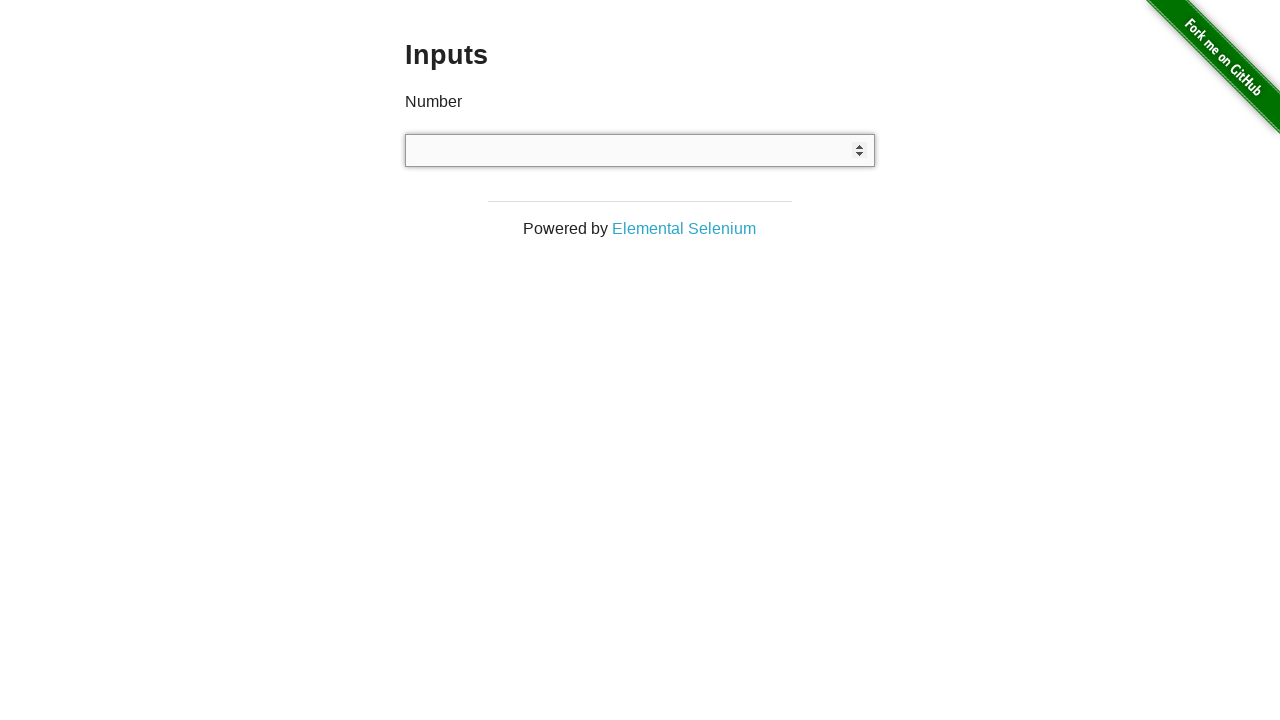

Attempted to type letter 'i' into number input field on input[type='number']
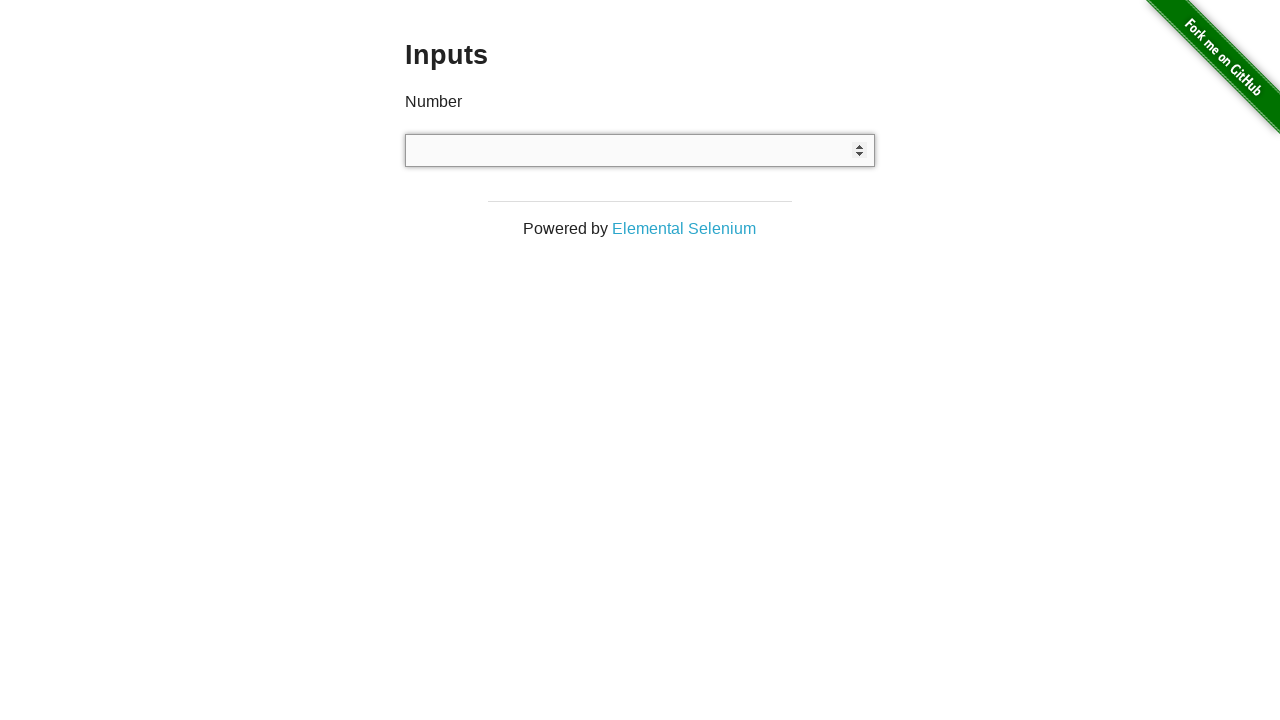

Cleared the number input field on input[type='number']
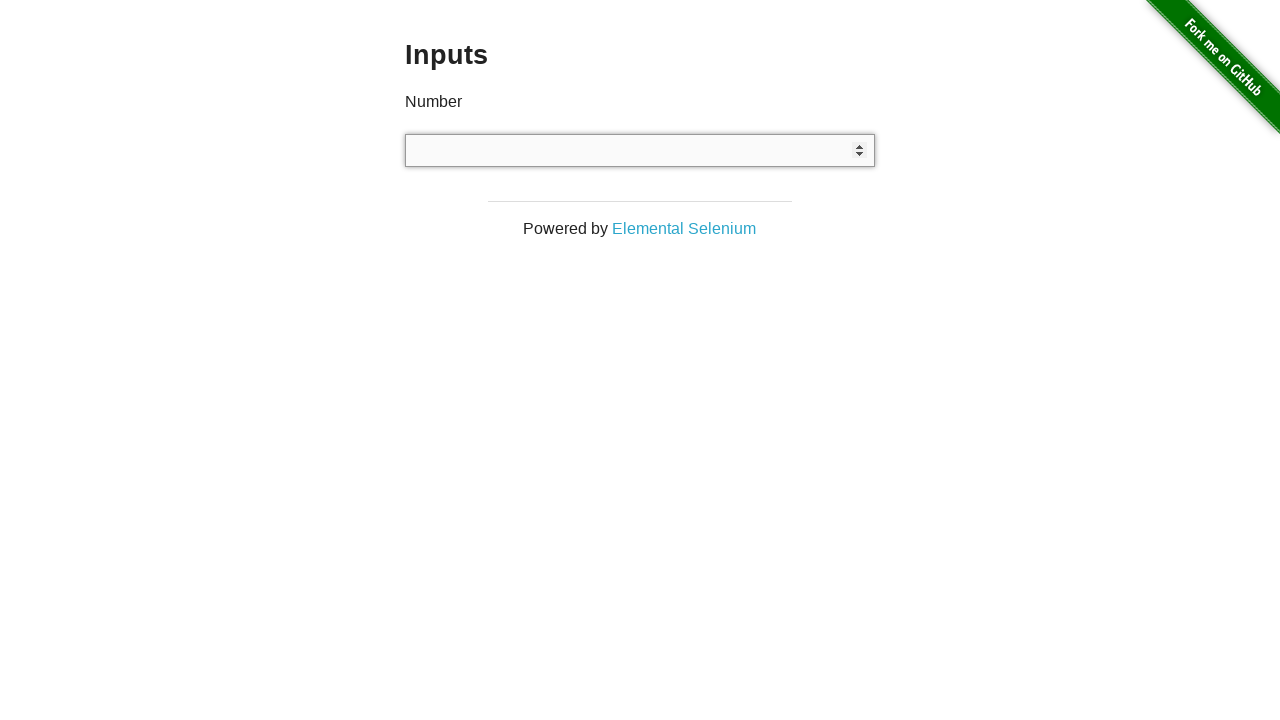

Attempted to type letter 'j' into number input field on input[type='number']
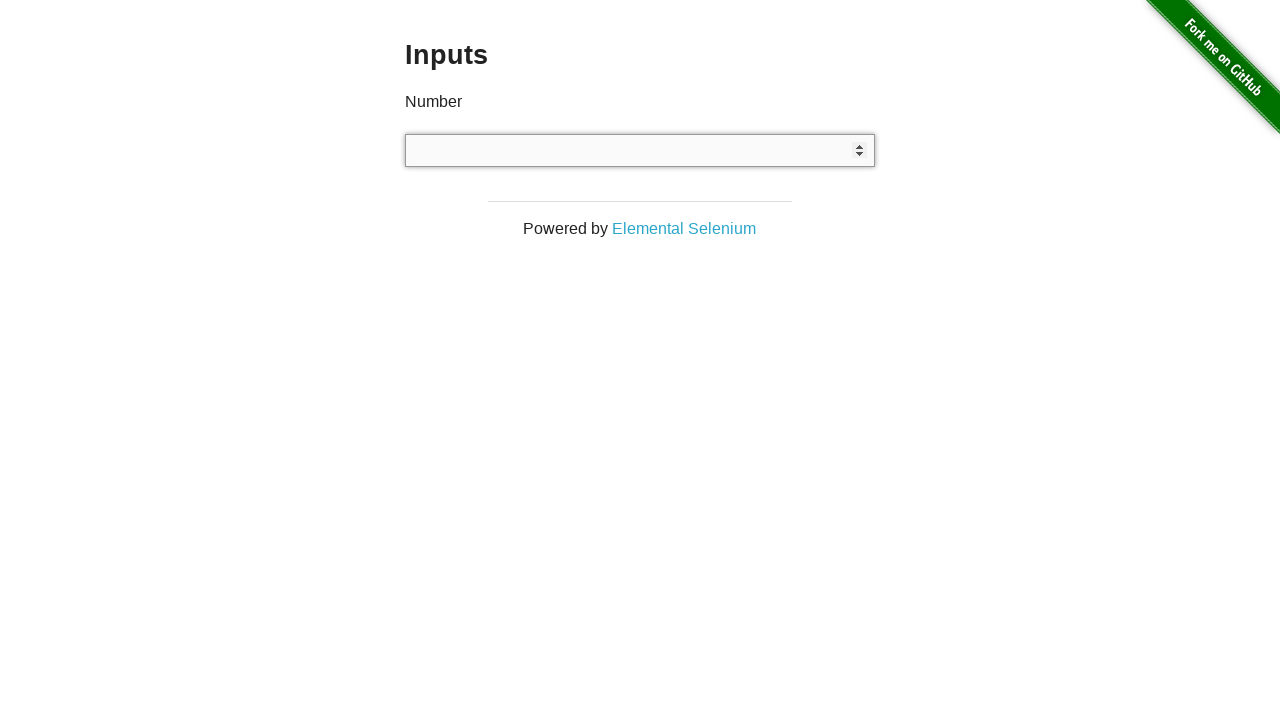

Cleared the number input field on input[type='number']
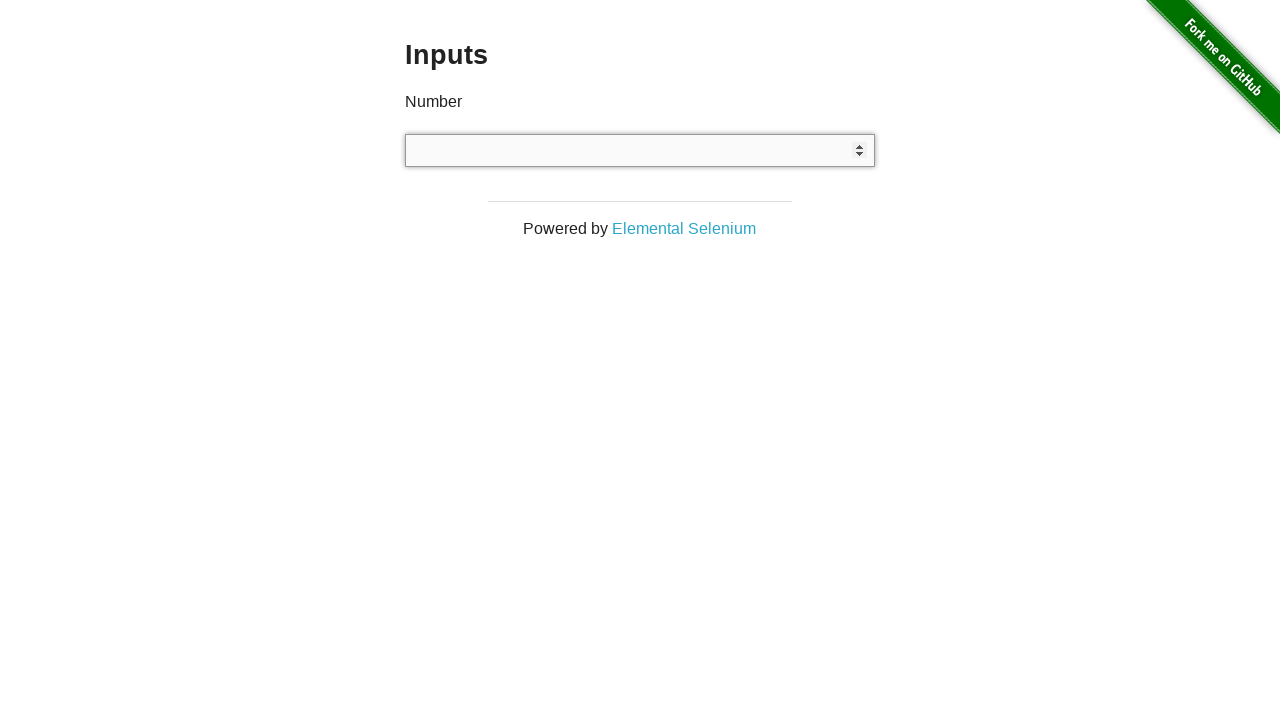

Attempted to type letter 'k' into number input field on input[type='number']
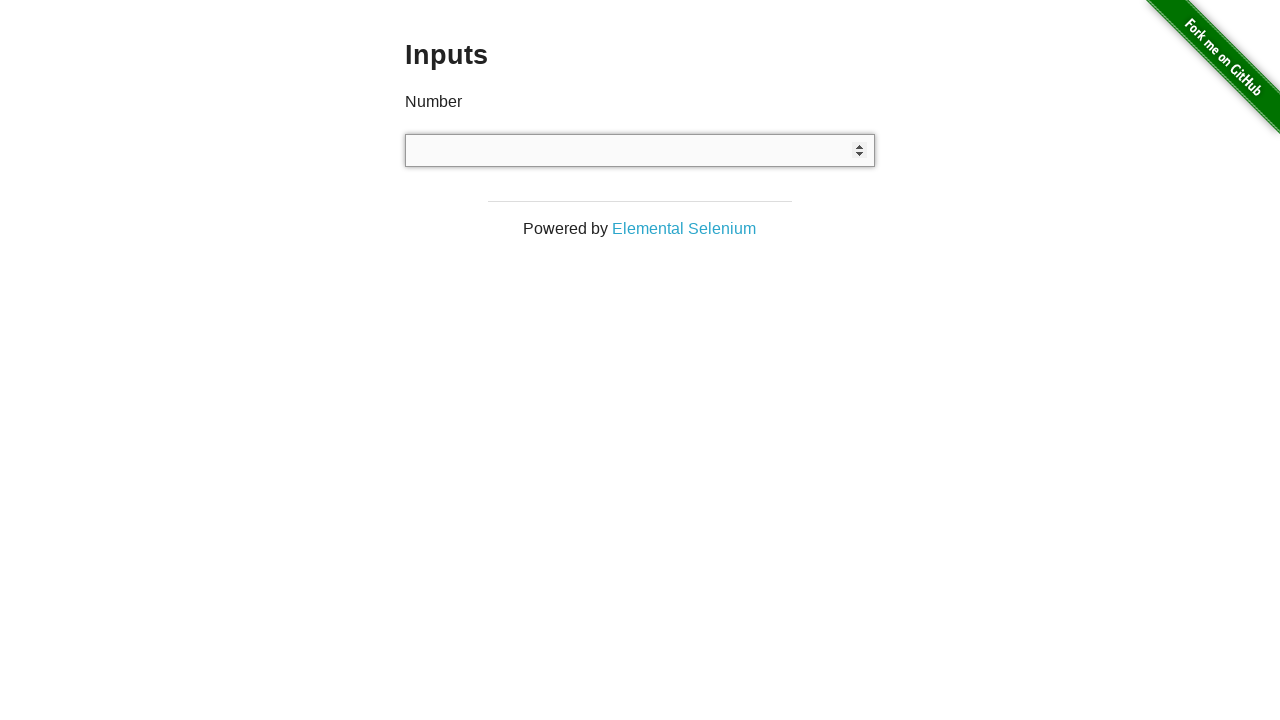

Cleared the number input field on input[type='number']
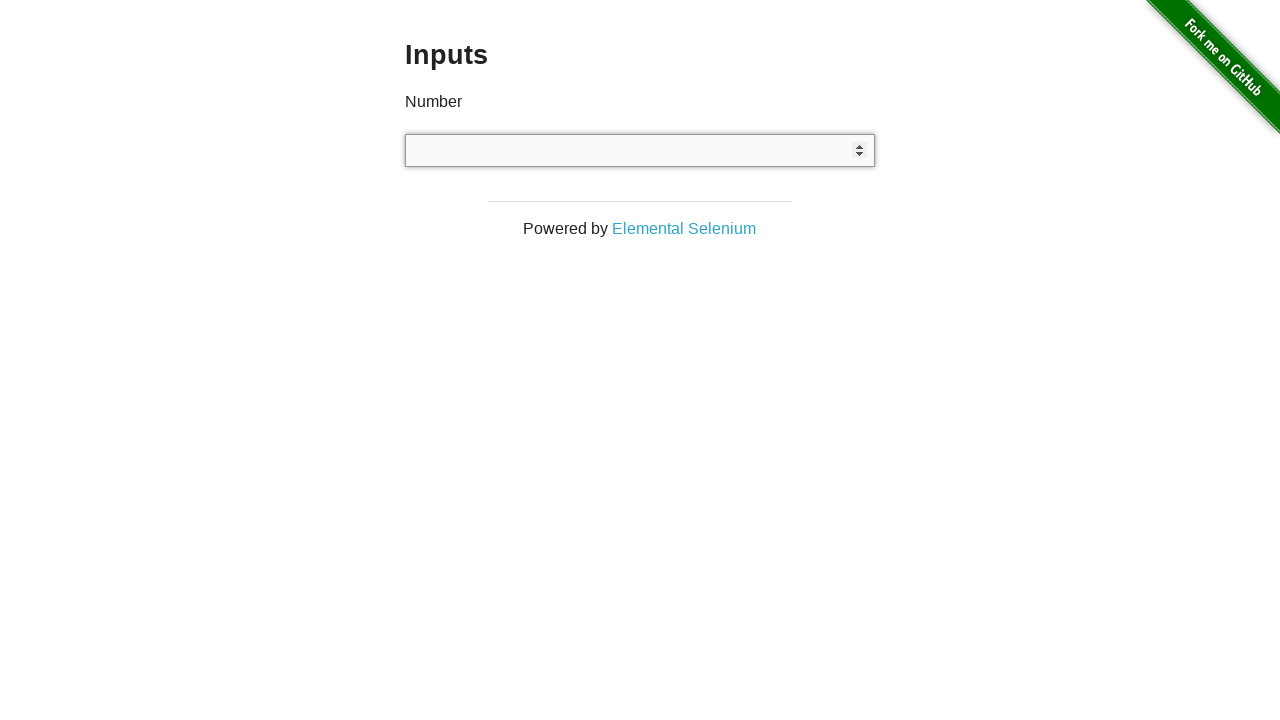

Attempted to type letter 'l' into number input field on input[type='number']
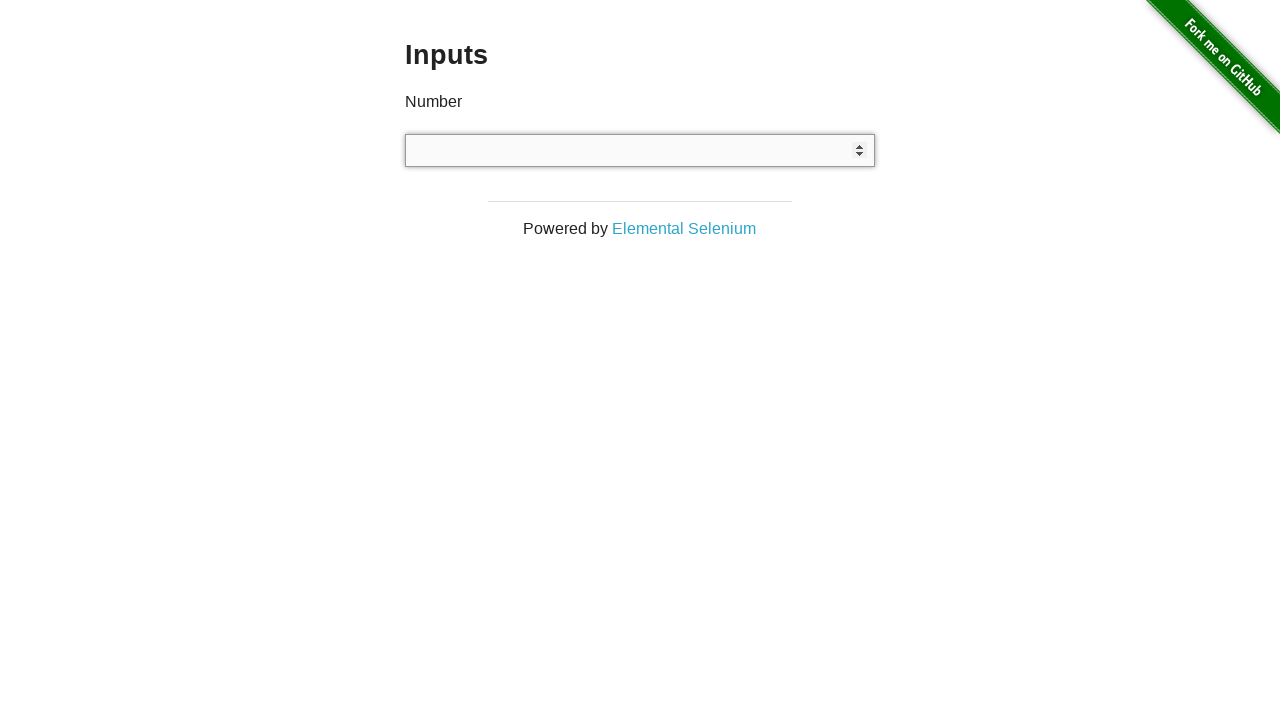

Cleared the number input field on input[type='number']
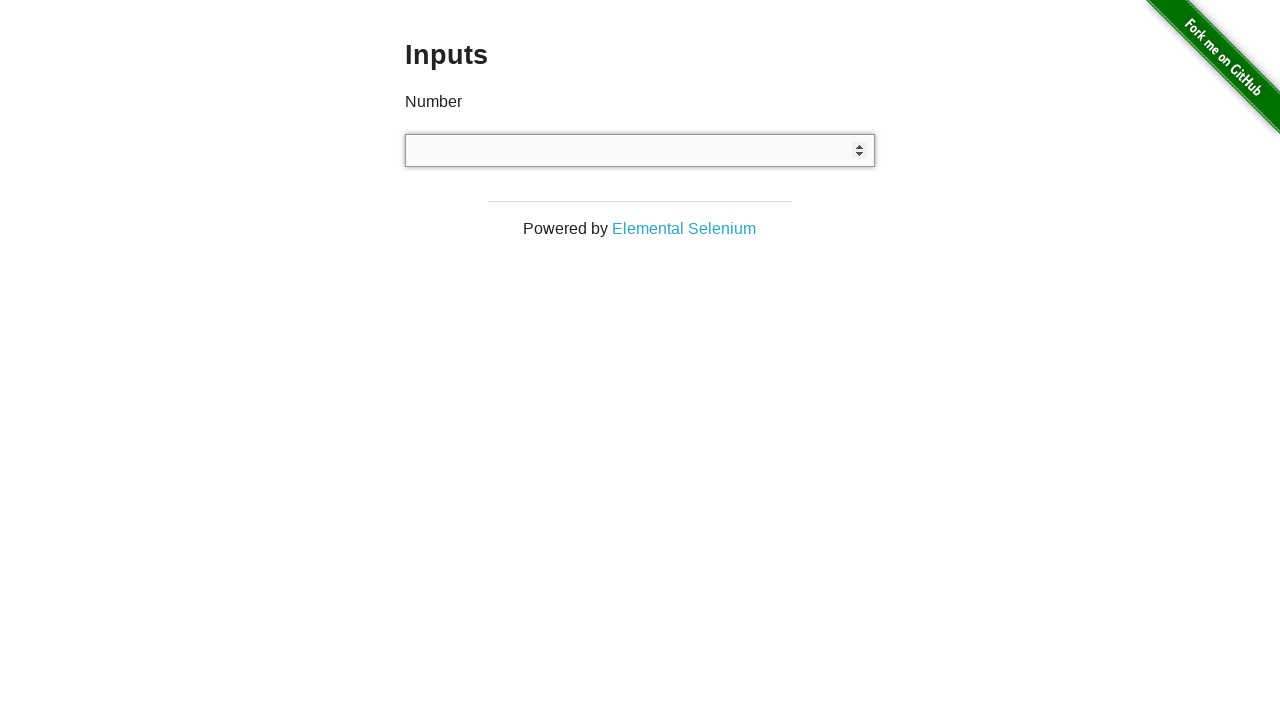

Attempted to type letter 'm' into number input field on input[type='number']
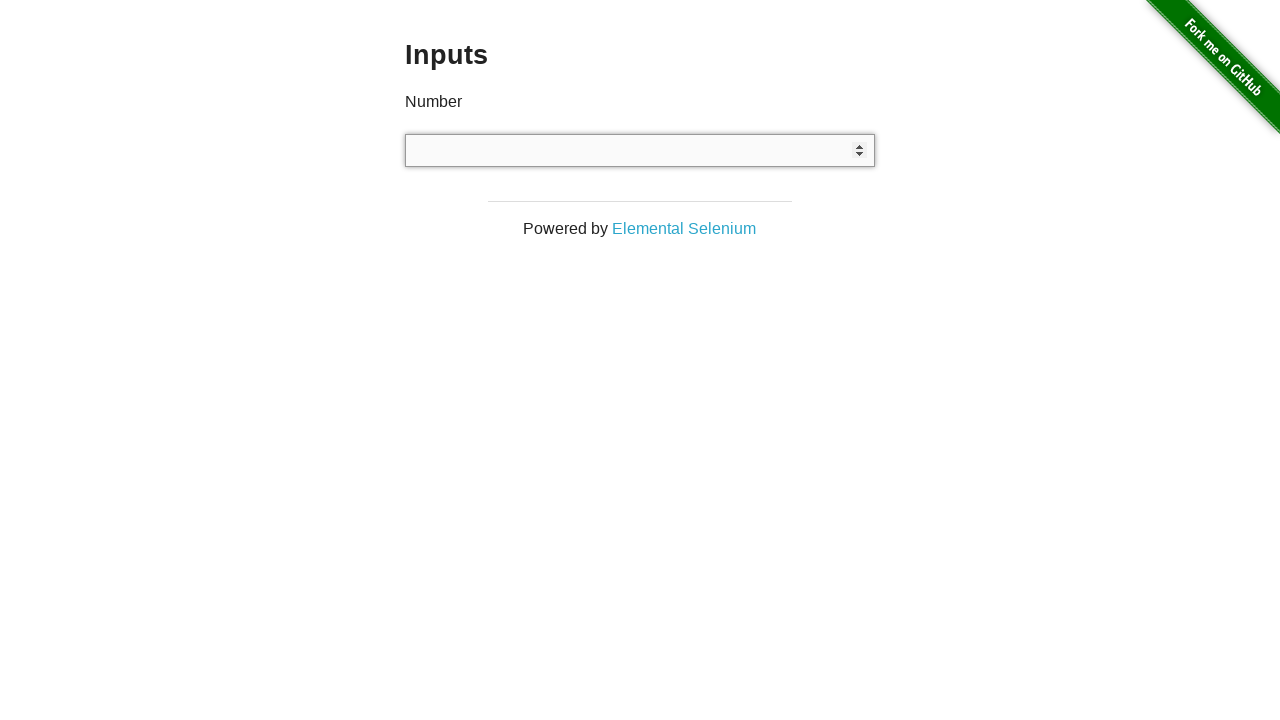

Cleared the number input field on input[type='number']
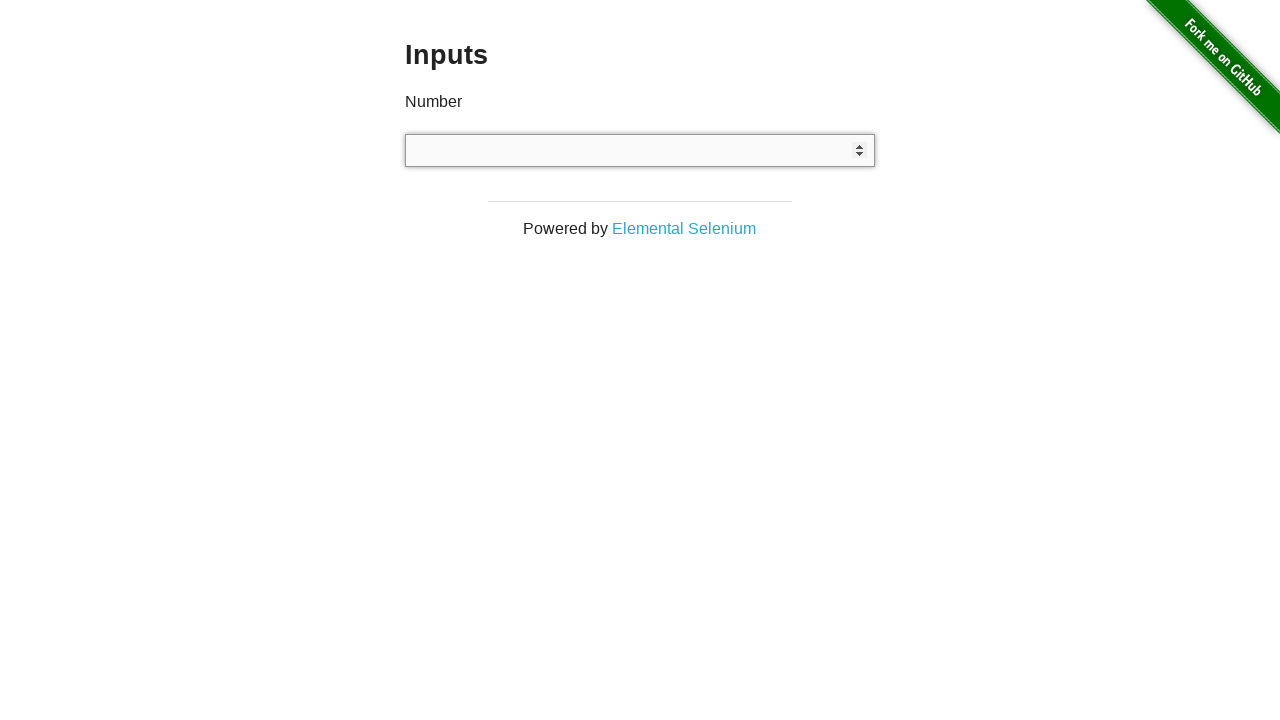

Attempted to type letter 'n' into number input field on input[type='number']
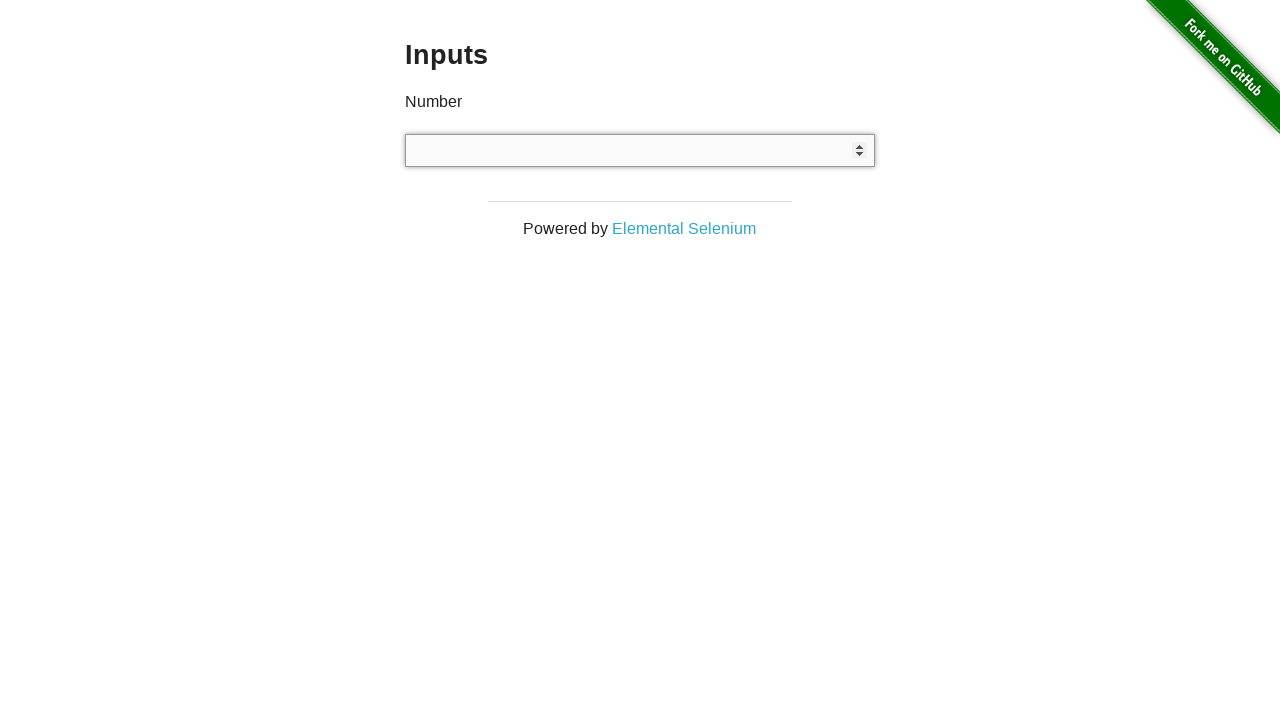

Cleared the number input field on input[type='number']
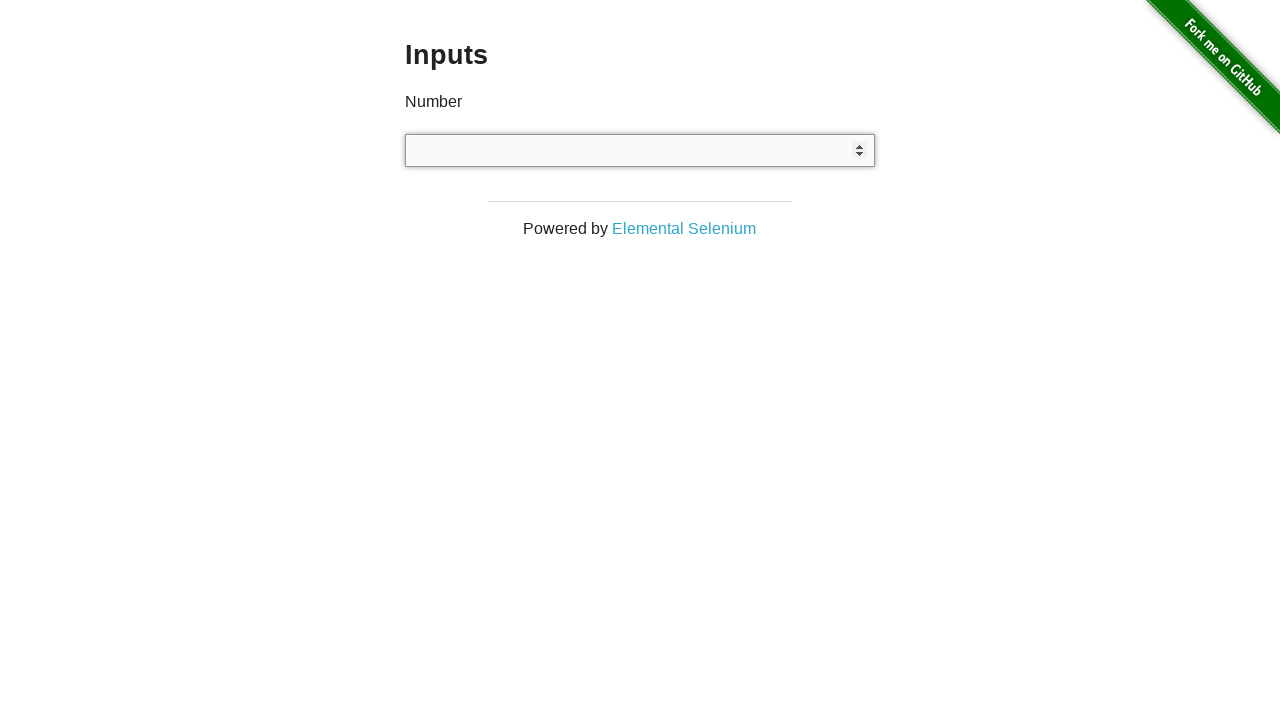

Attempted to type letter 'o' into number input field on input[type='number']
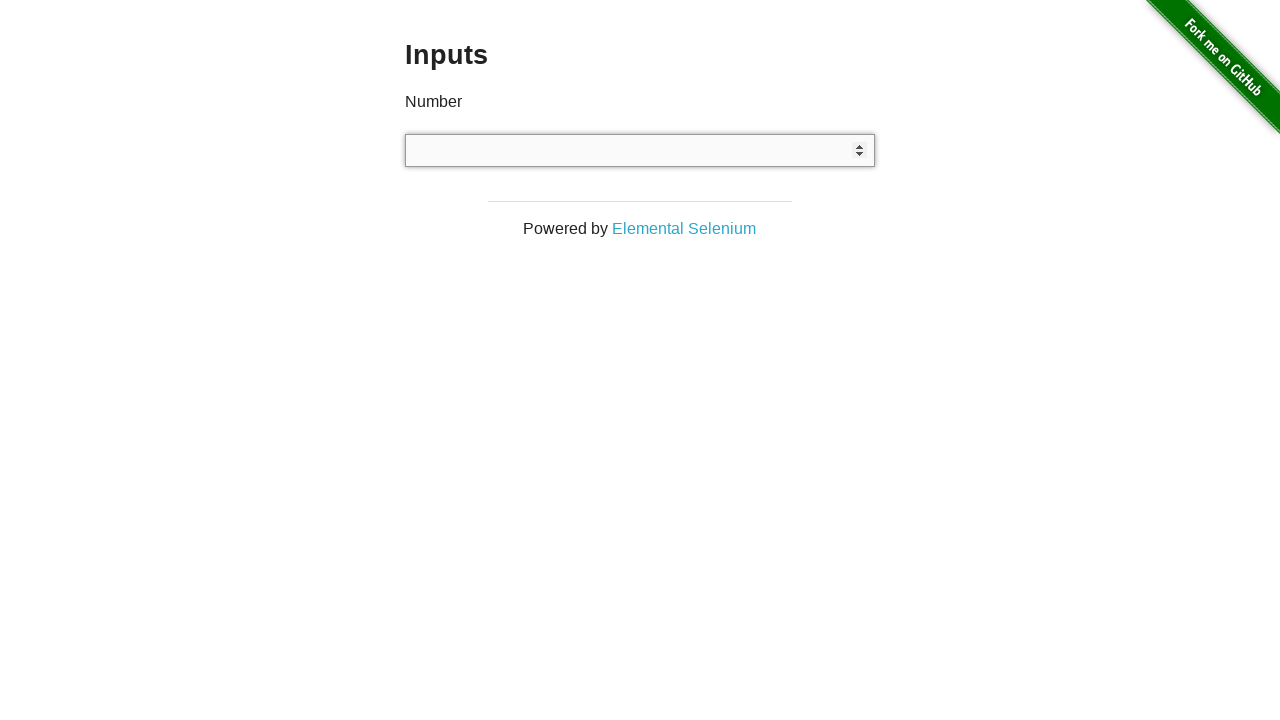

Cleared the number input field on input[type='number']
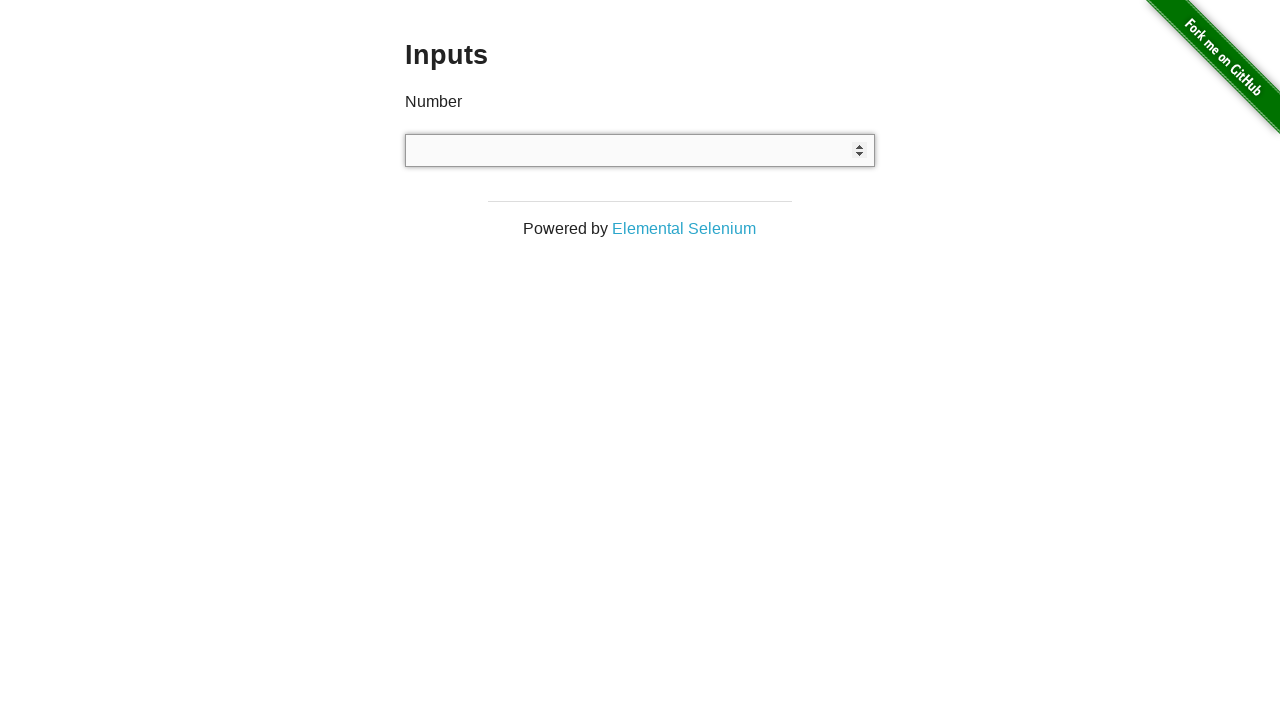

Attempted to type letter 'p' into number input field on input[type='number']
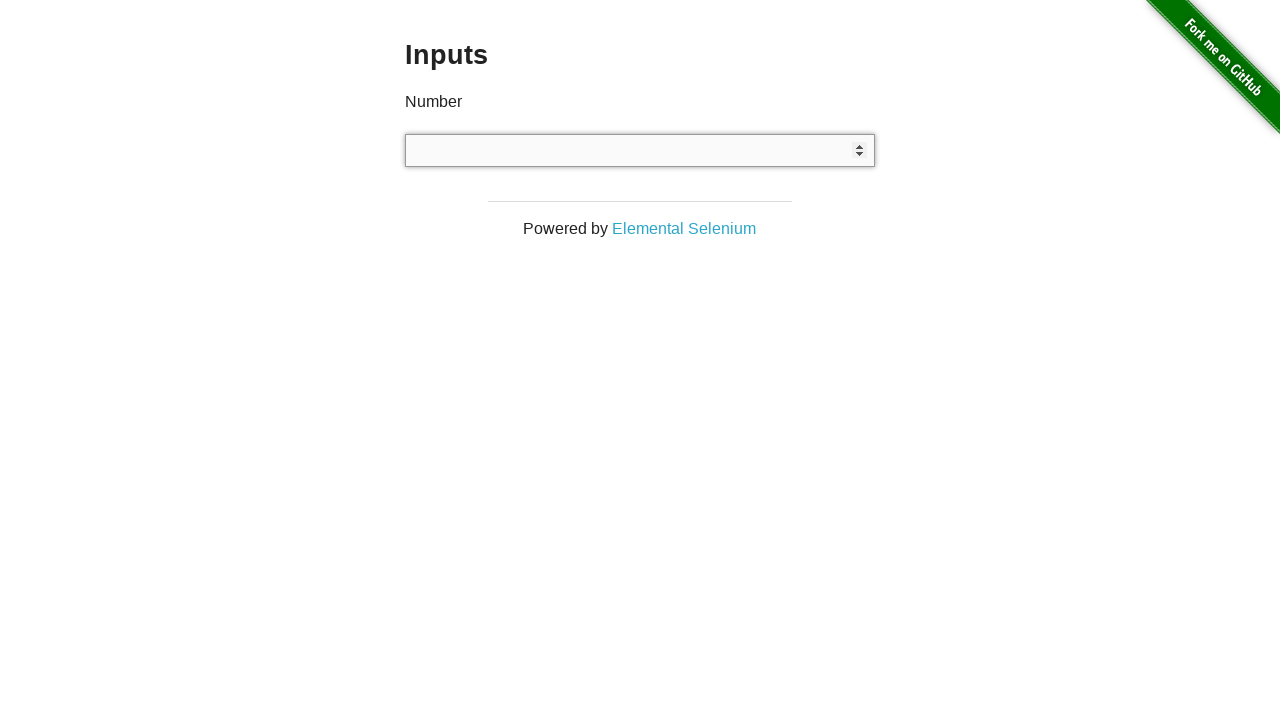

Cleared the number input field on input[type='number']
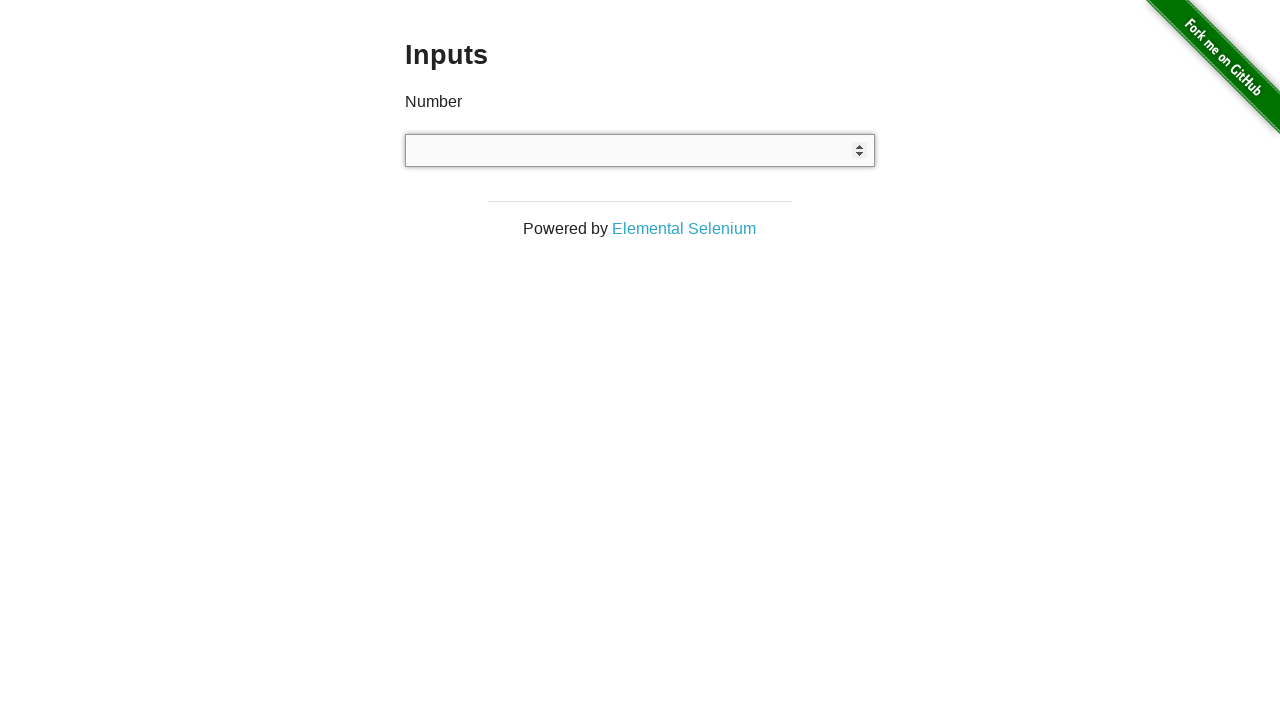

Attempted to type letter 'q' into number input field on input[type='number']
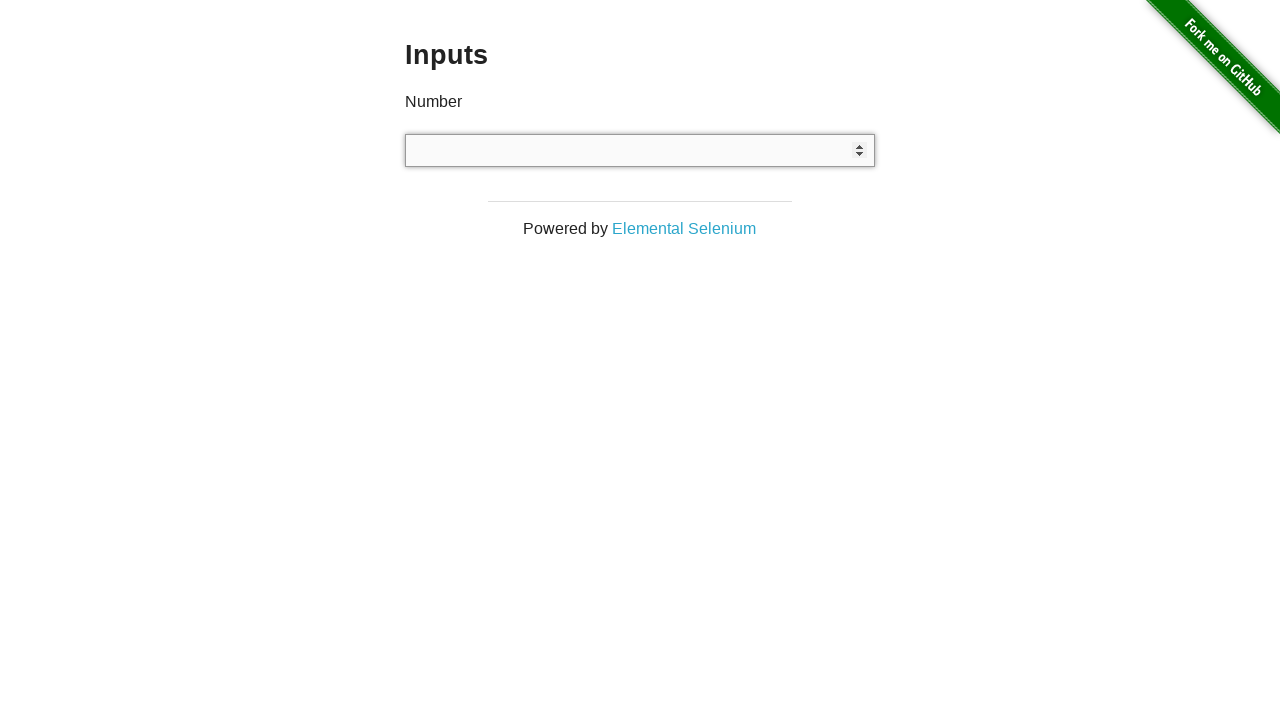

Cleared the number input field on input[type='number']
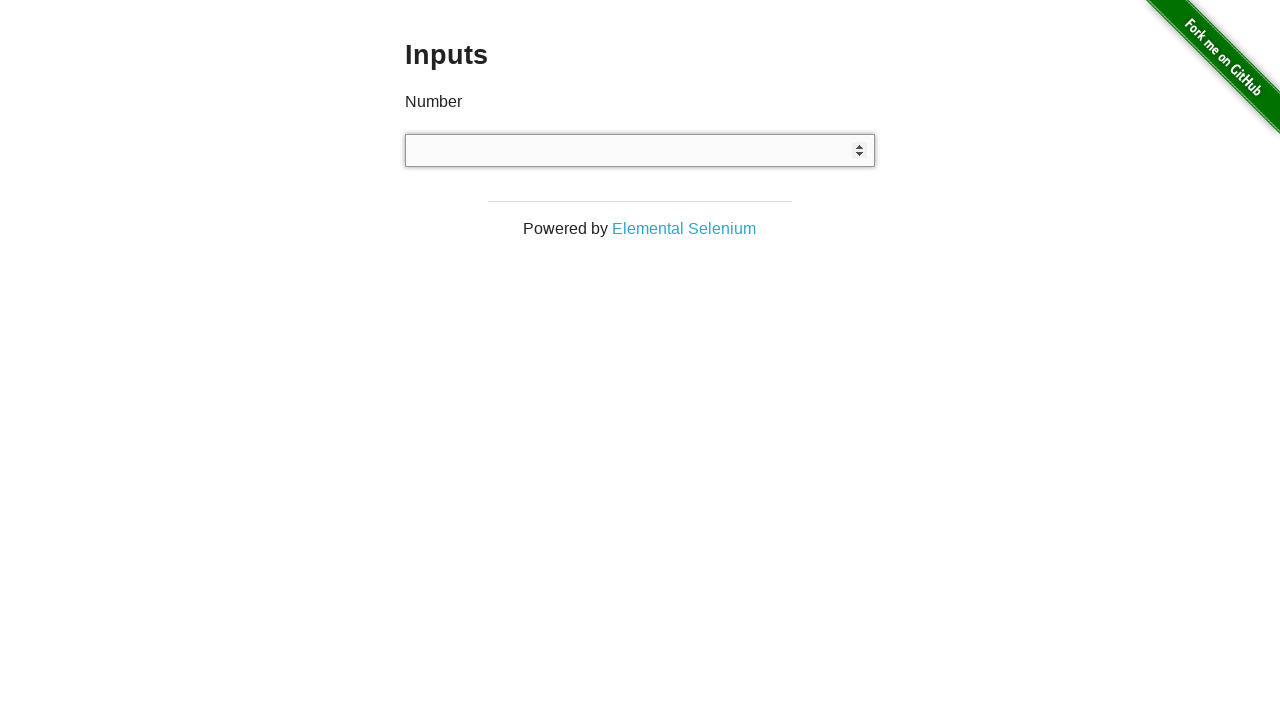

Attempted to type letter 'r' into number input field on input[type='number']
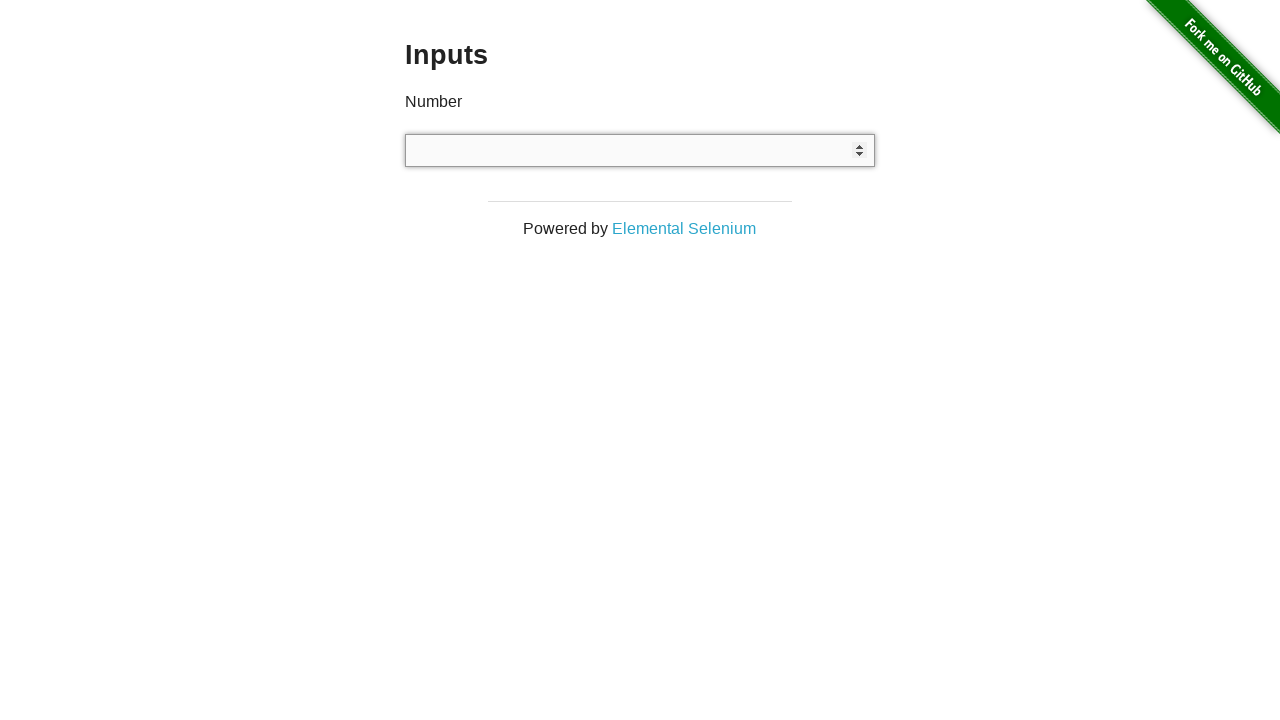

Cleared the number input field on input[type='number']
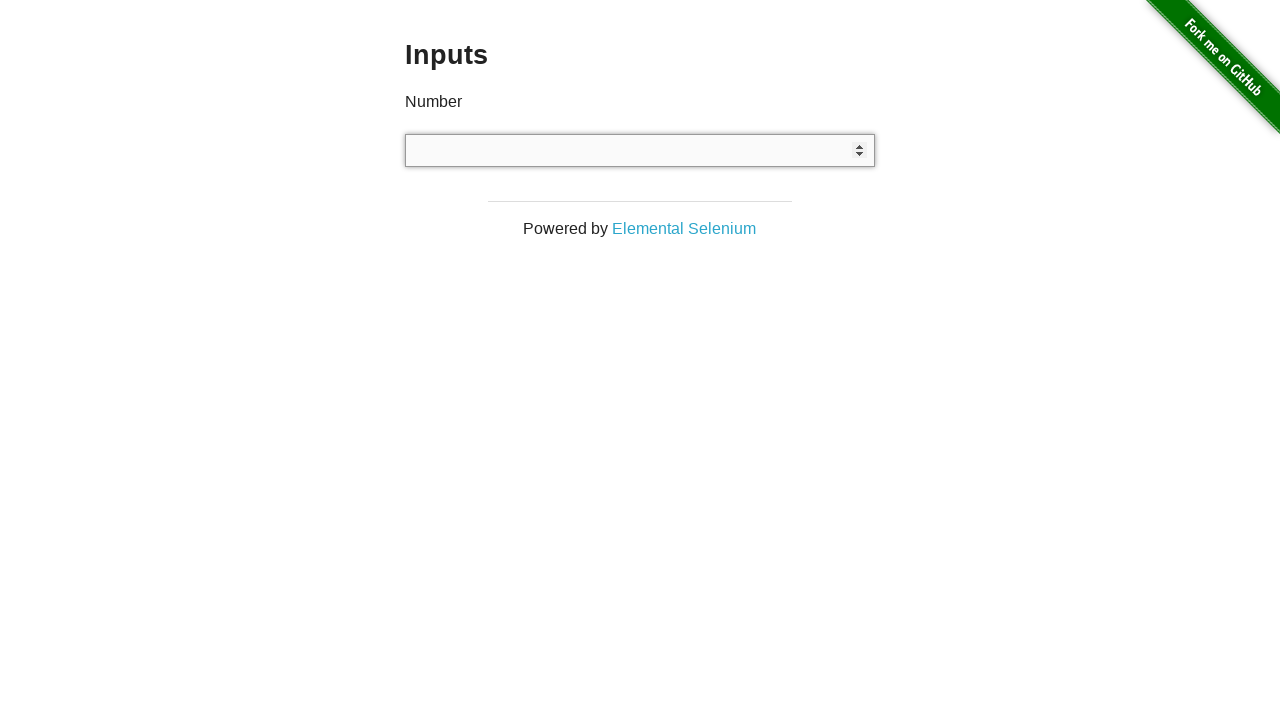

Attempted to type letter 's' into number input field on input[type='number']
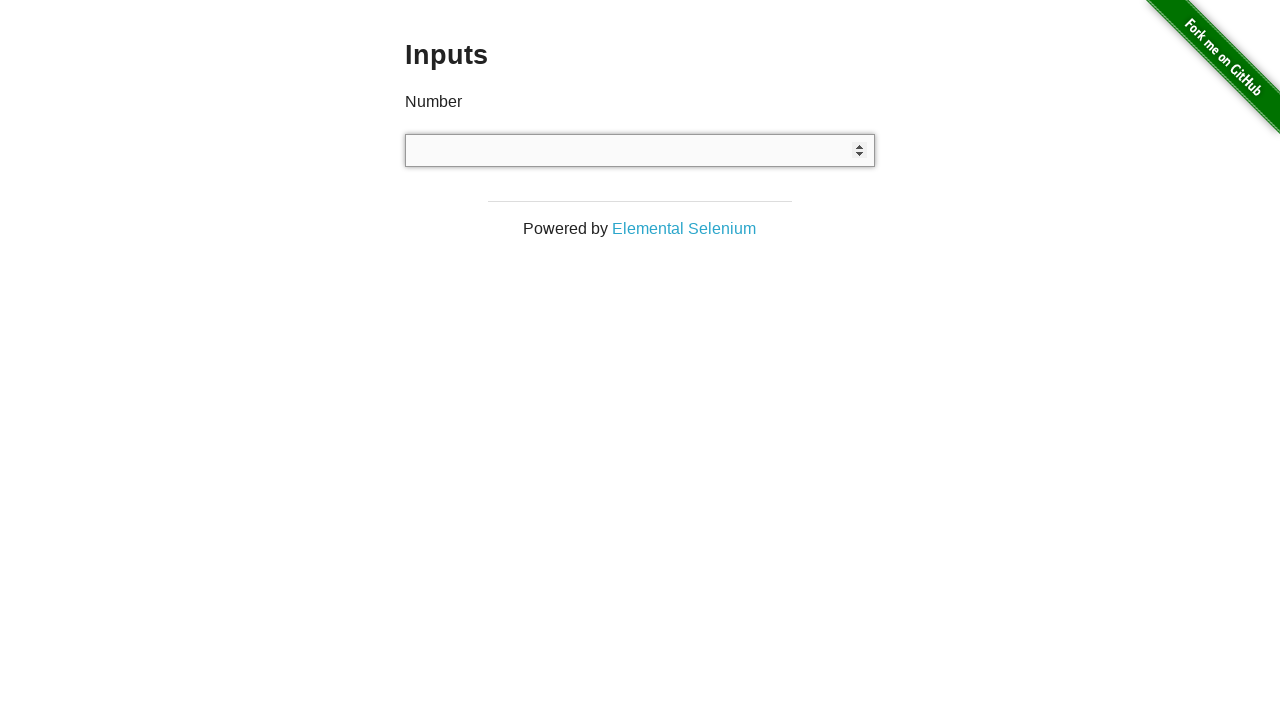

Cleared the number input field on input[type='number']
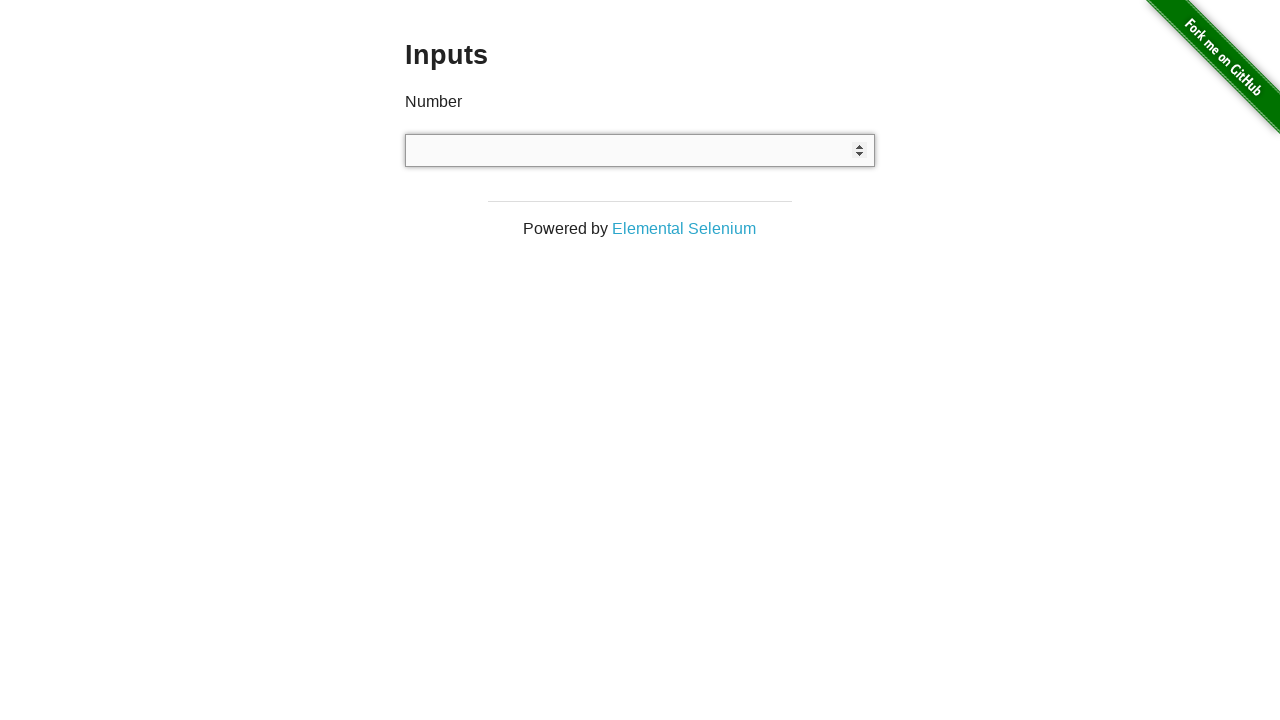

Attempted to type letter 't' into number input field on input[type='number']
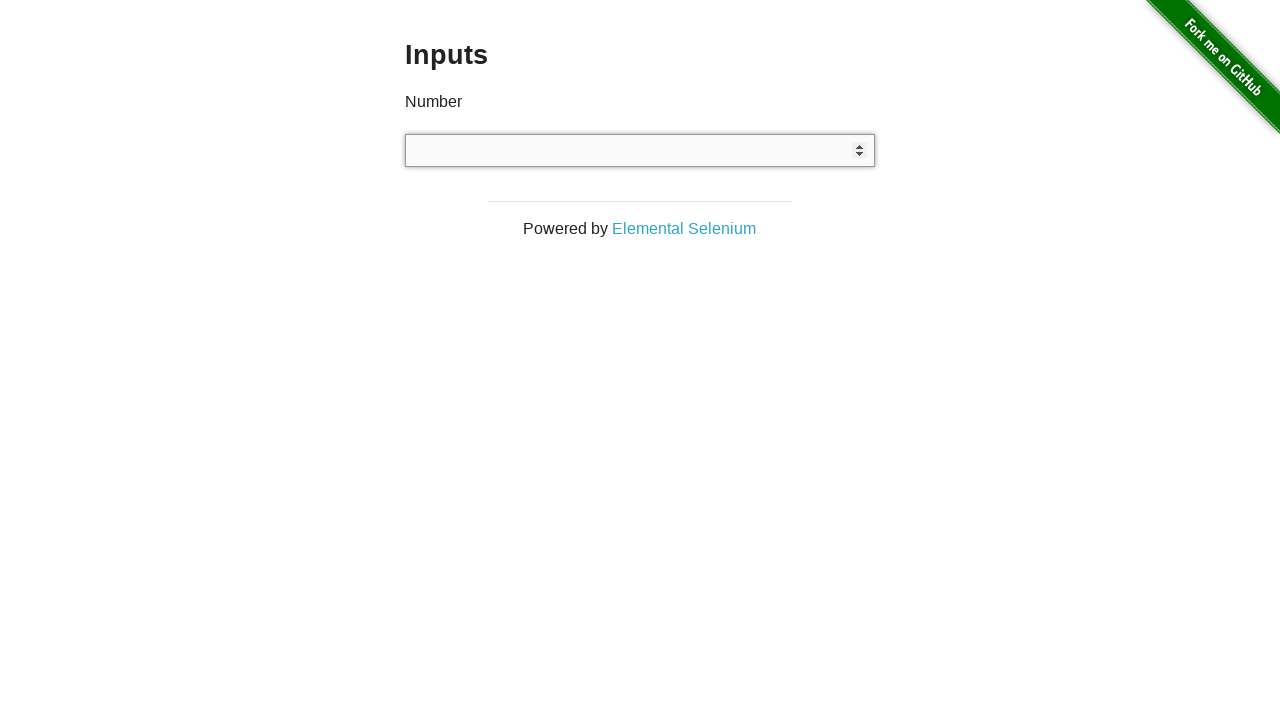

Cleared the number input field on input[type='number']
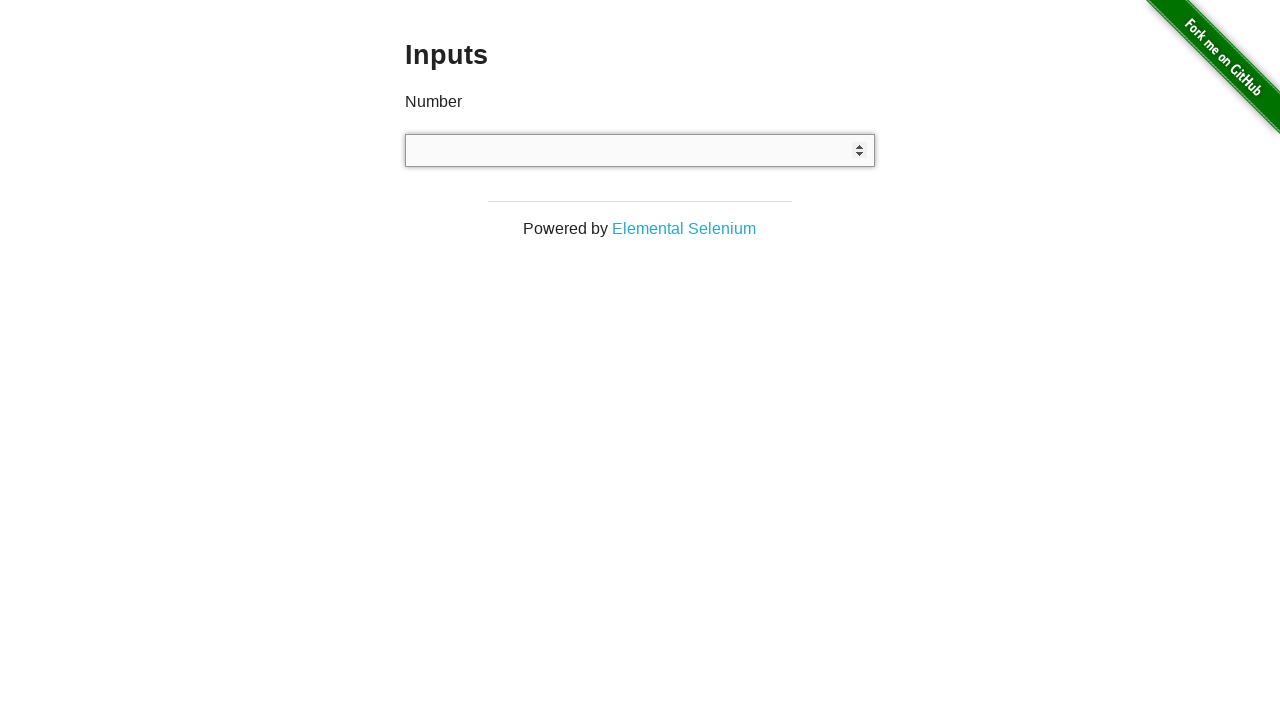

Attempted to type letter 'u' into number input field on input[type='number']
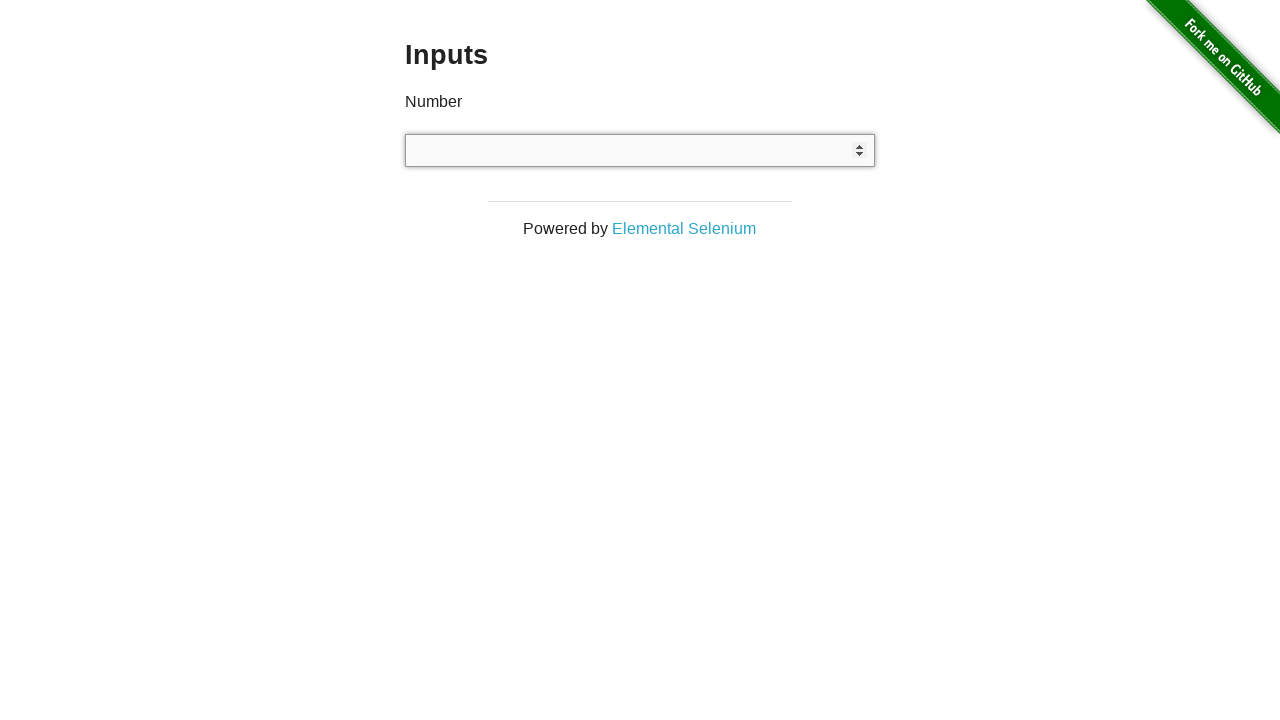

Cleared the number input field on input[type='number']
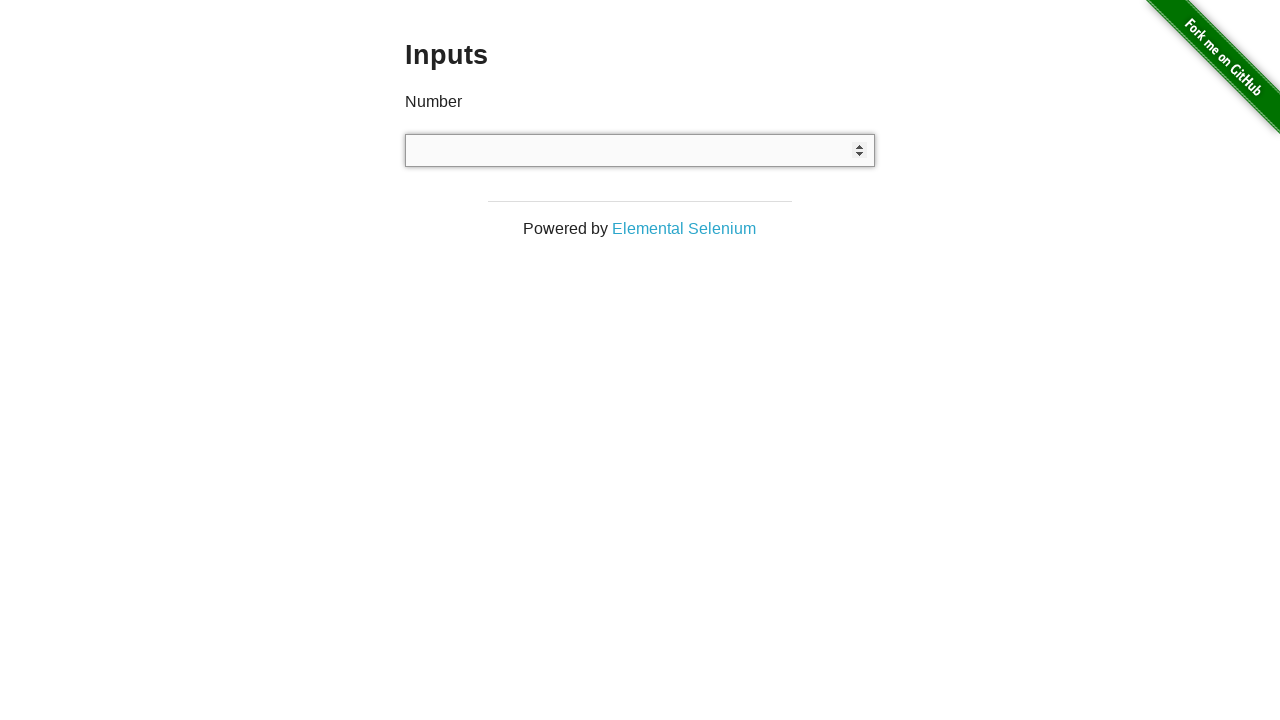

Attempted to type letter 'v' into number input field on input[type='number']
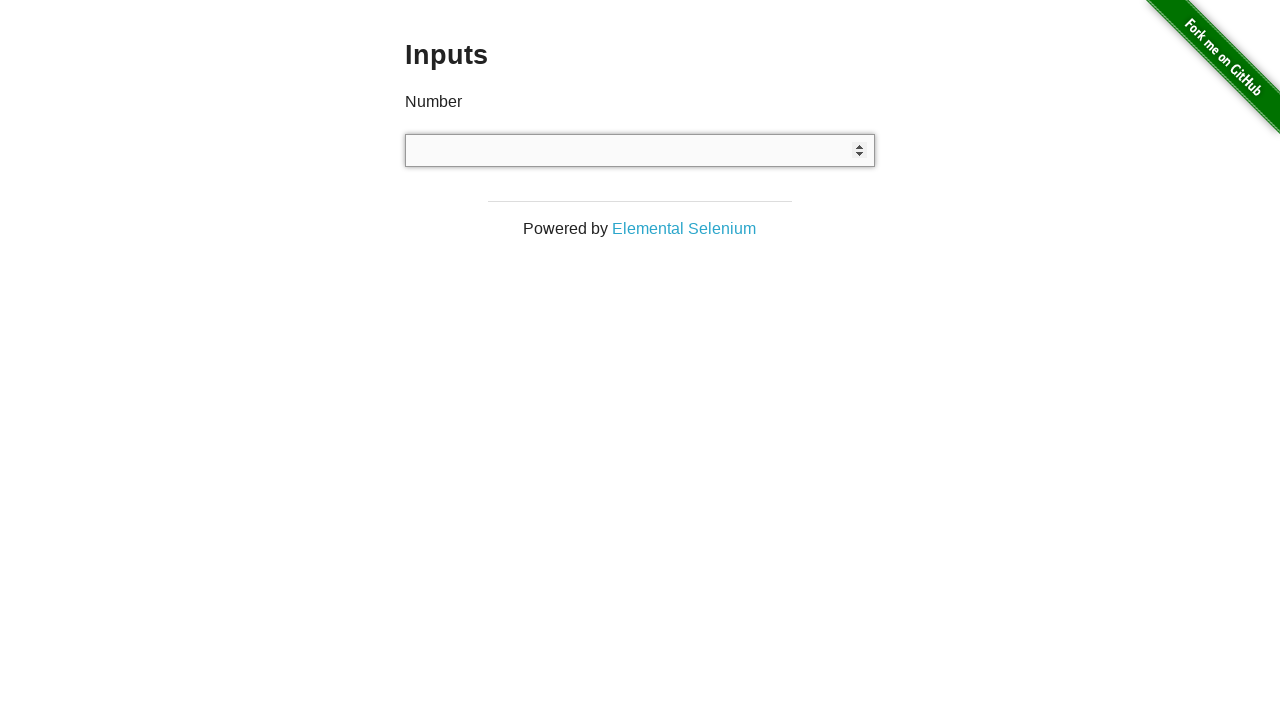

Cleared the number input field on input[type='number']
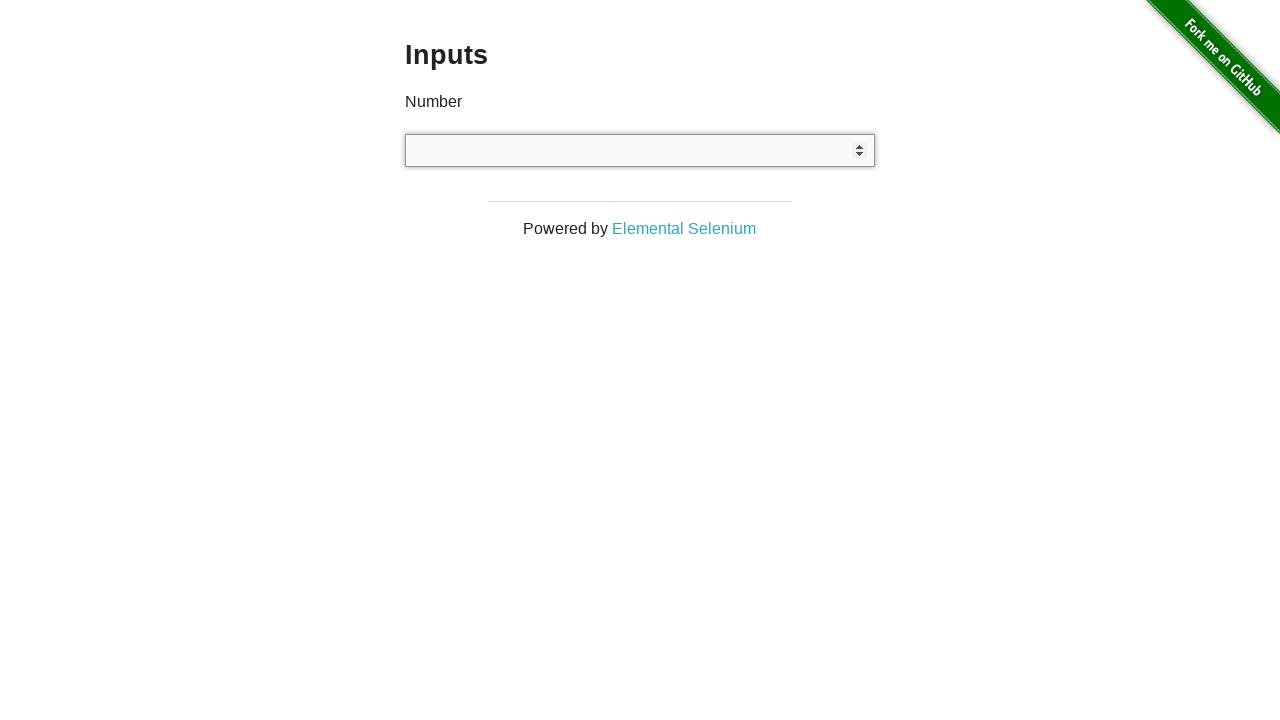

Attempted to type letter 'w' into number input field on input[type='number']
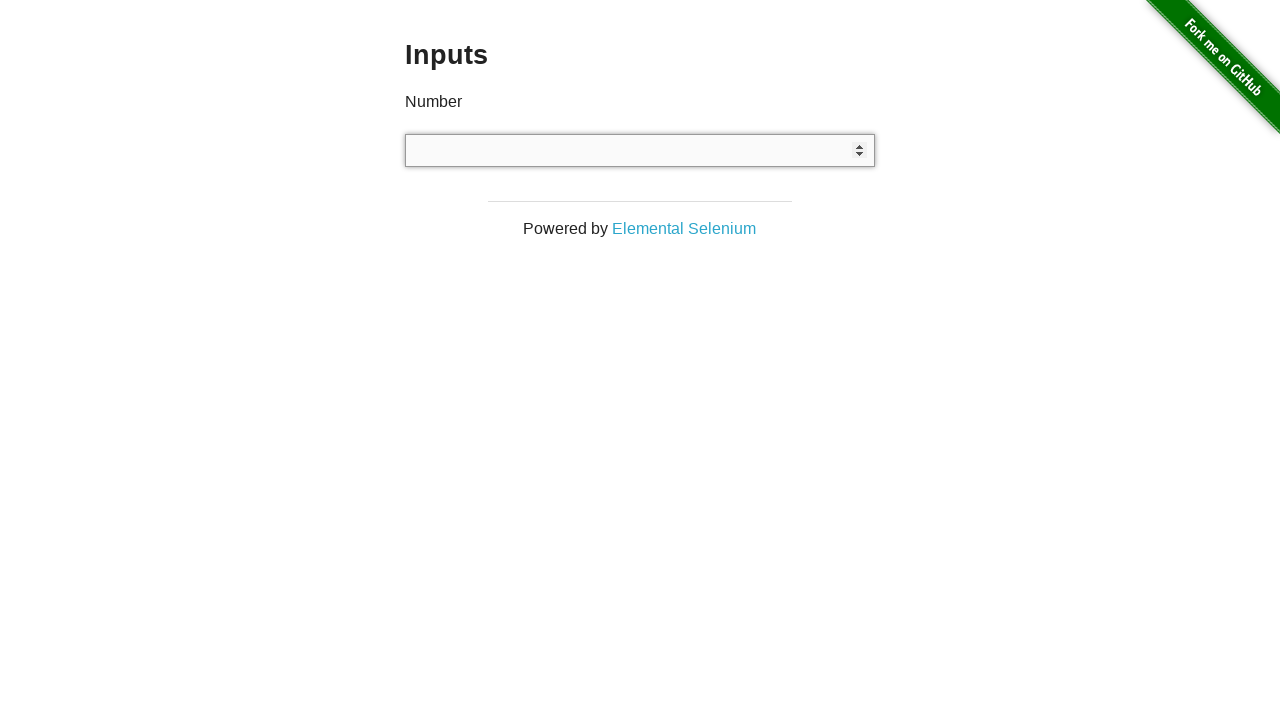

Cleared the number input field on input[type='number']
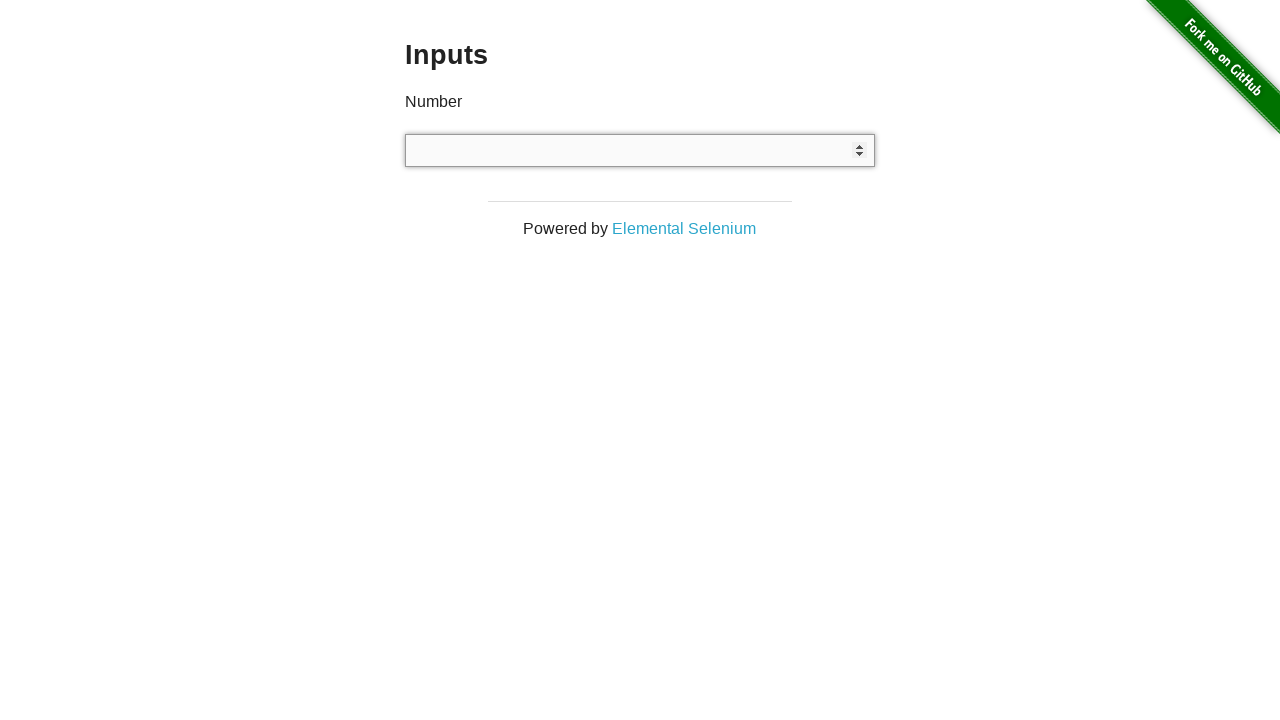

Attempted to type letter 'x' into number input field on input[type='number']
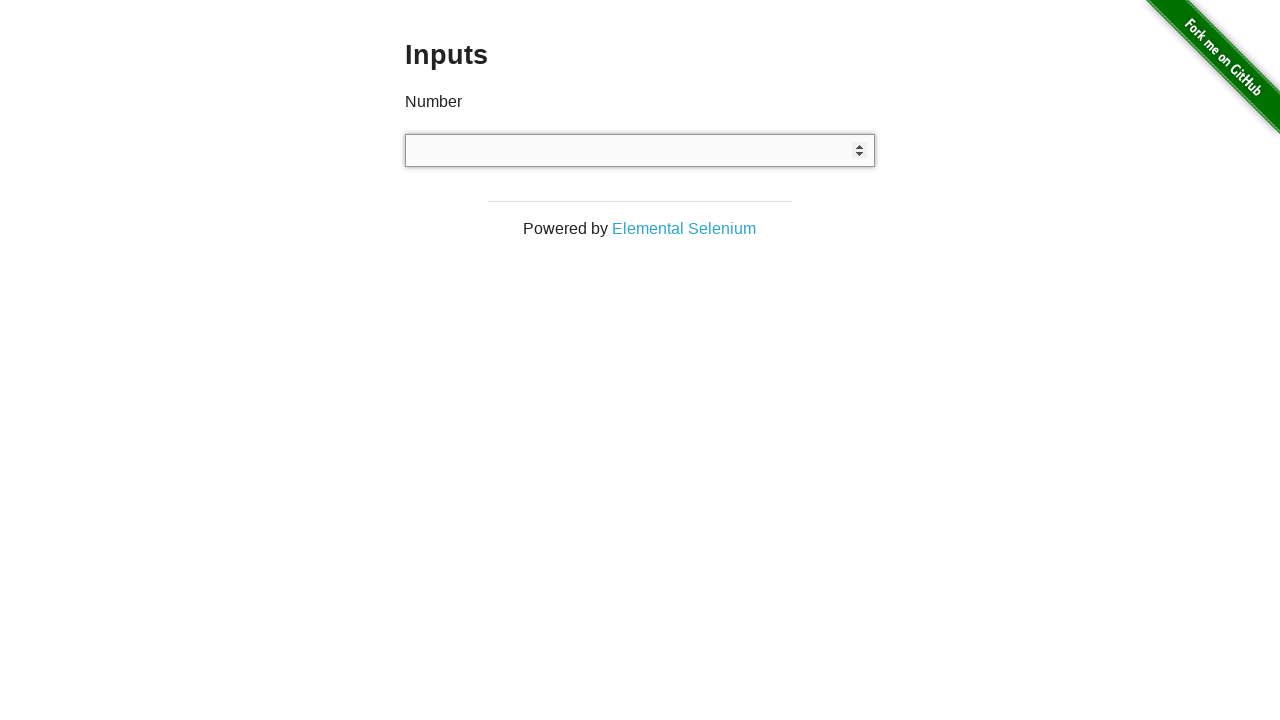

Cleared the number input field on input[type='number']
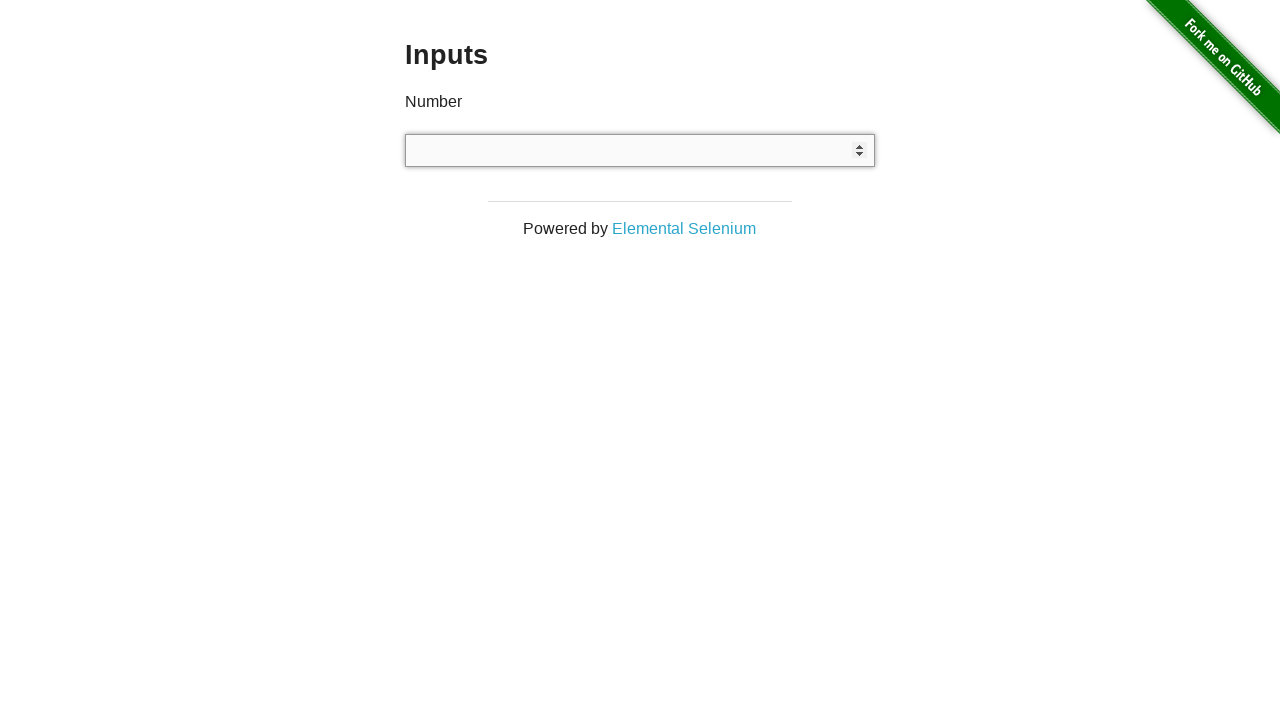

Attempted to type letter 'y' into number input field on input[type='number']
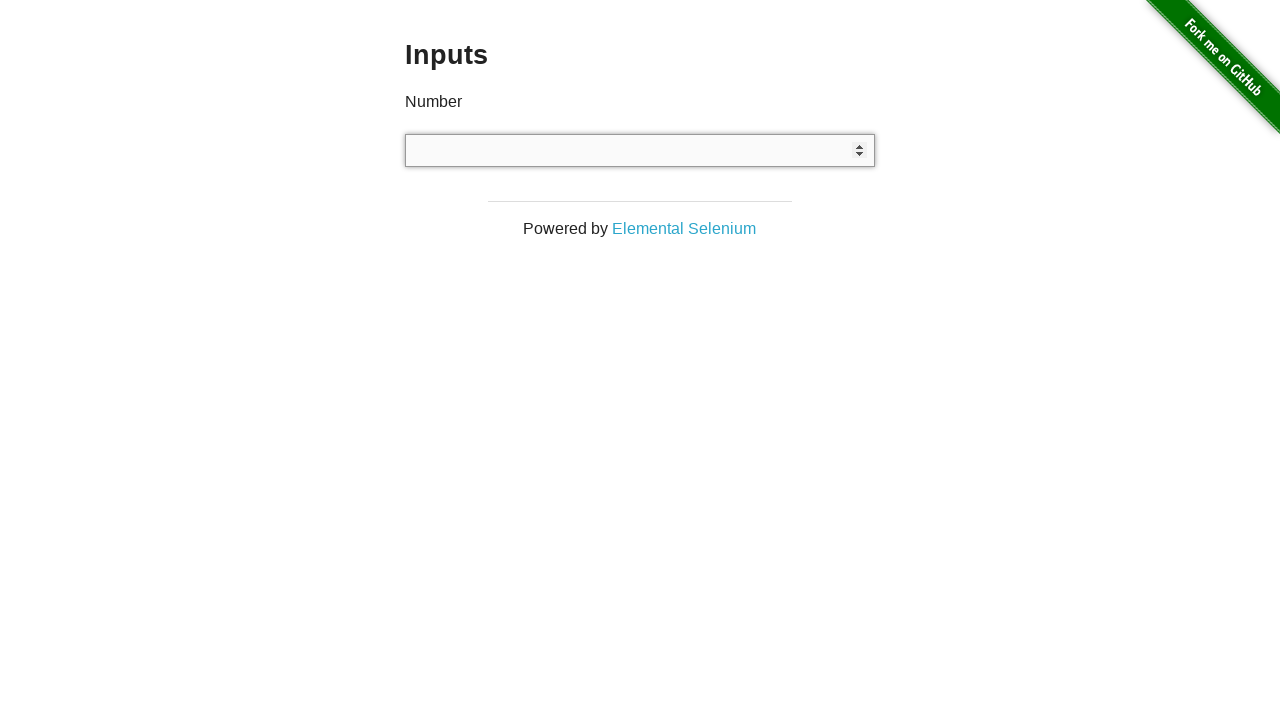

Cleared the number input field on input[type='number']
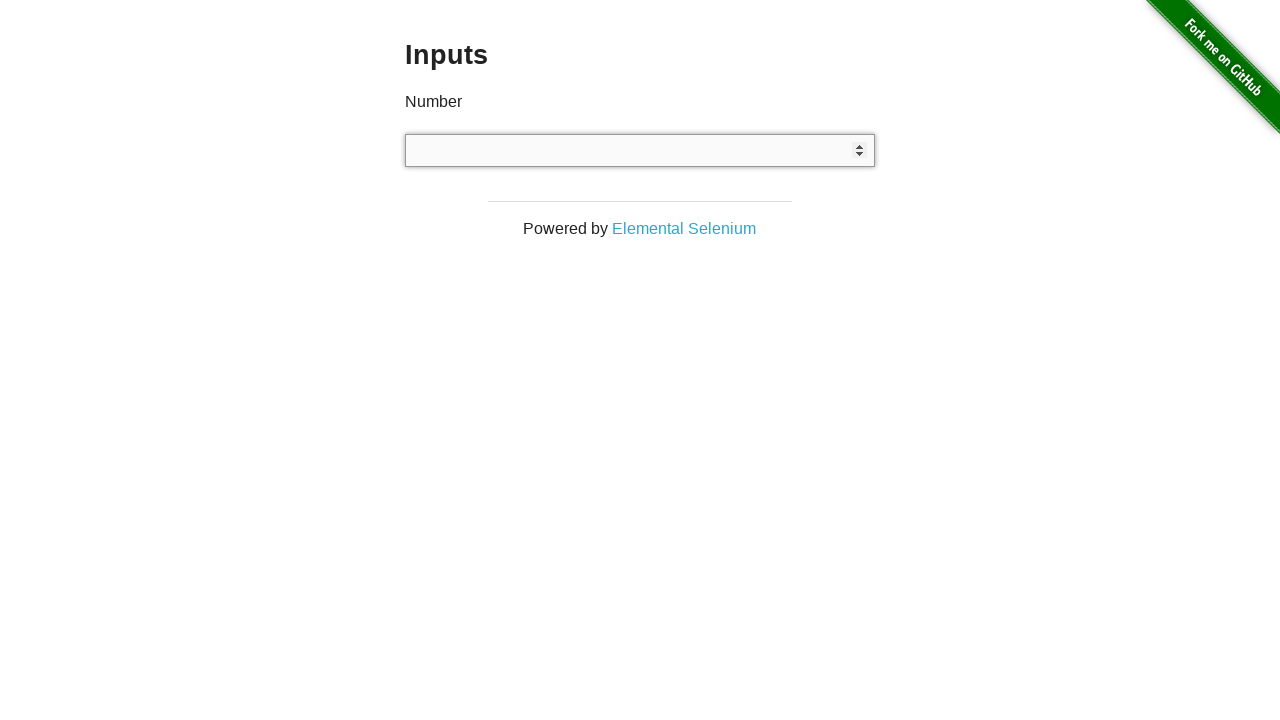

Attempted to type letter 'z' into number input field on input[type='number']
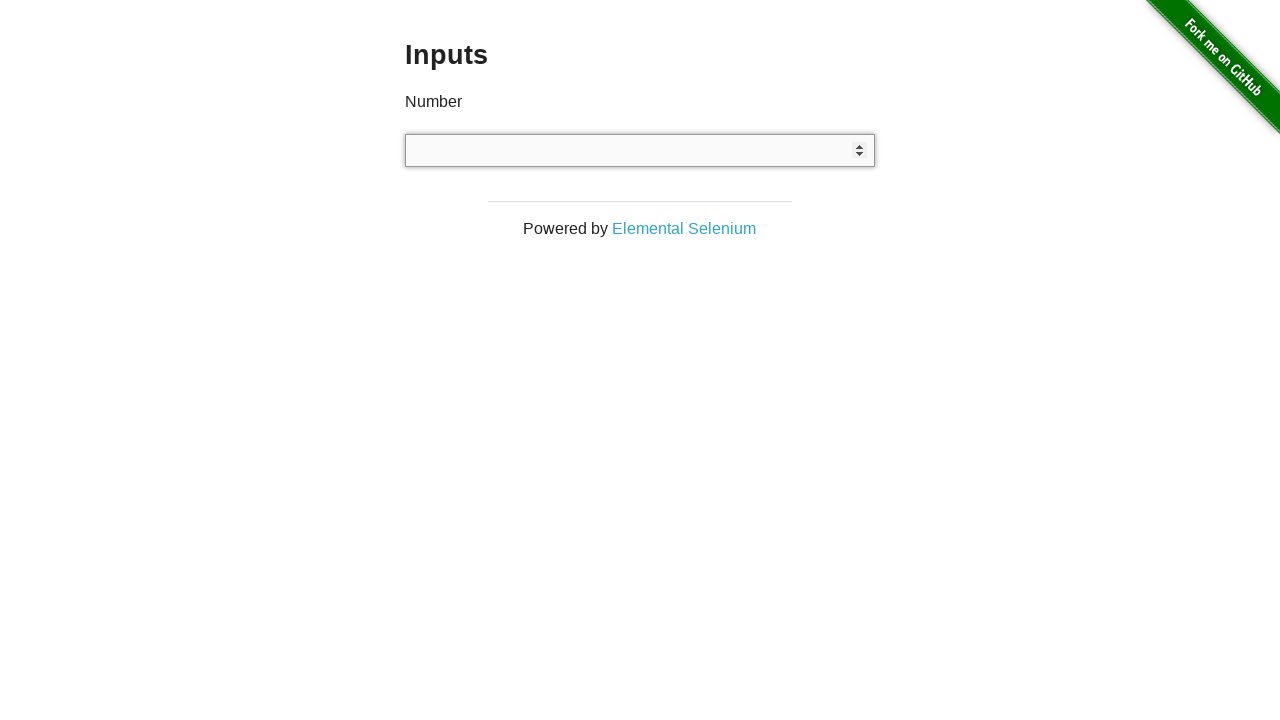

Confirmed number input field is present
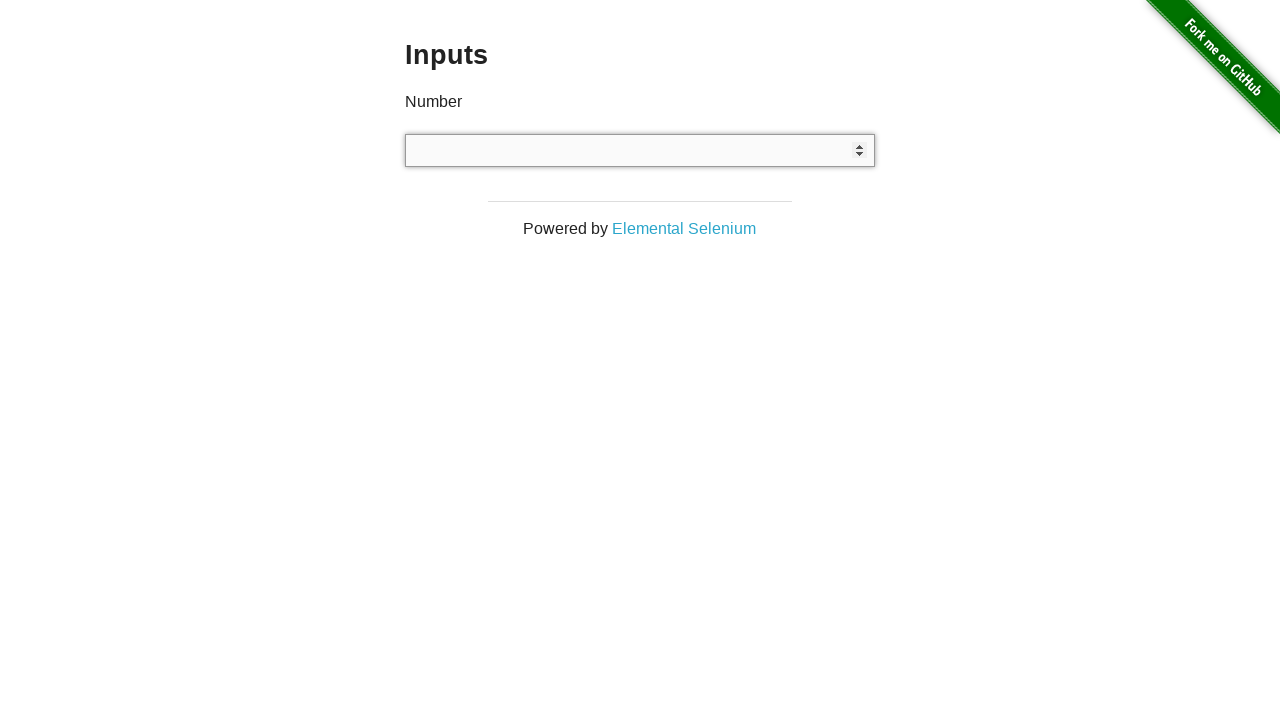

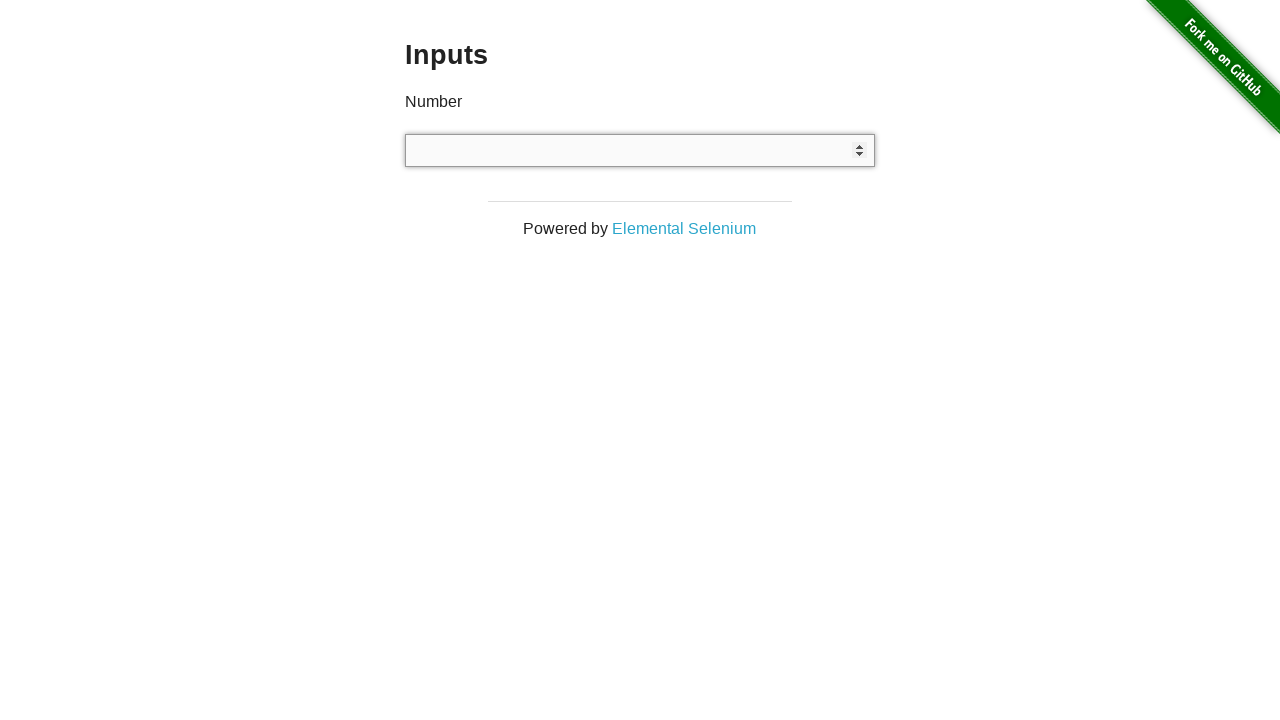